Tests selecting all checkboxes on the page, then refreshing and selecting only the "Neurological Disorders" checkbox

Starting URL: https://automationfc.github.io/multiple-fields/

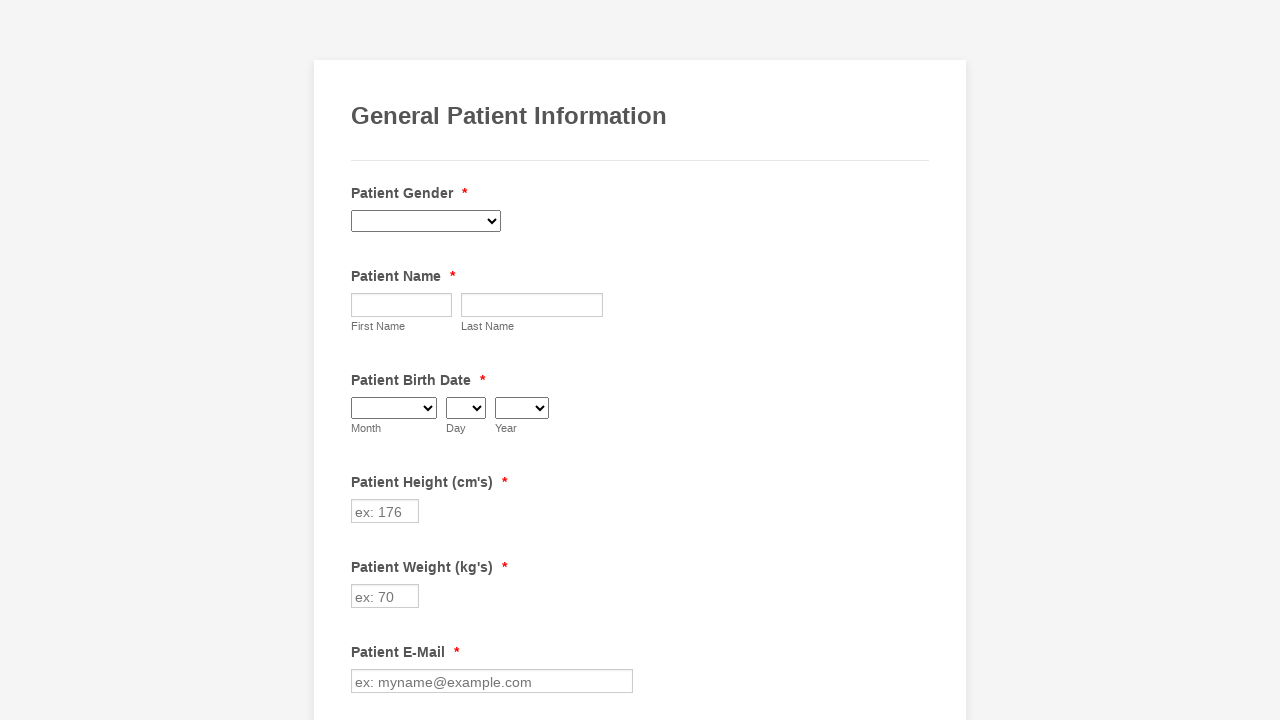

Retrieved all checkboxes from the page
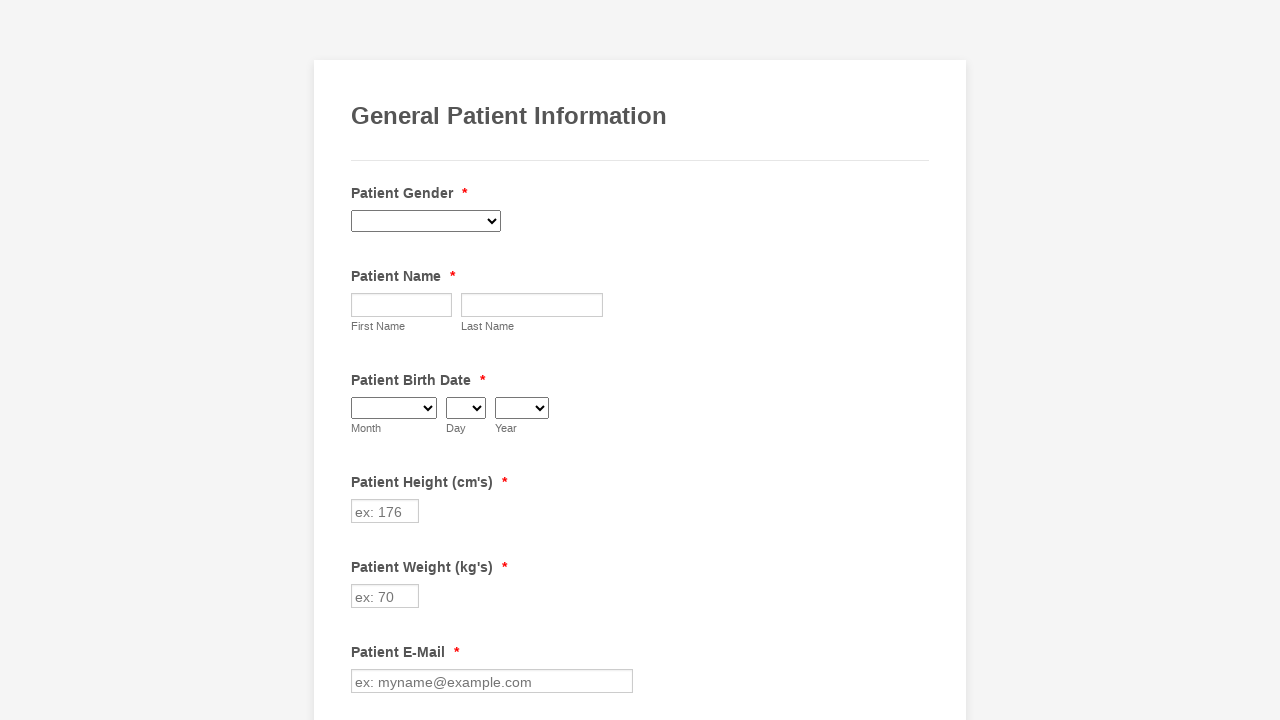

Clicked an unchecked checkbox to select it at (362, 360) on input.form-checkbox >> nth=0
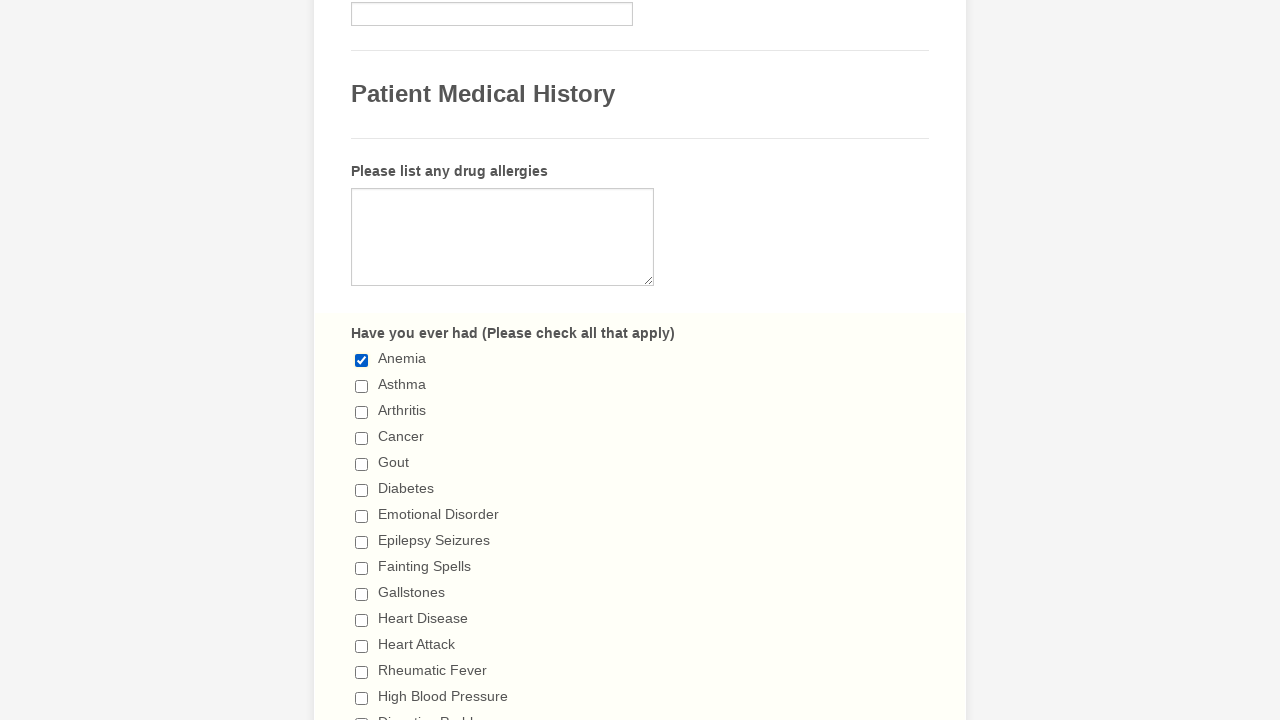

Clicked an unchecked checkbox to select it at (362, 386) on input.form-checkbox >> nth=1
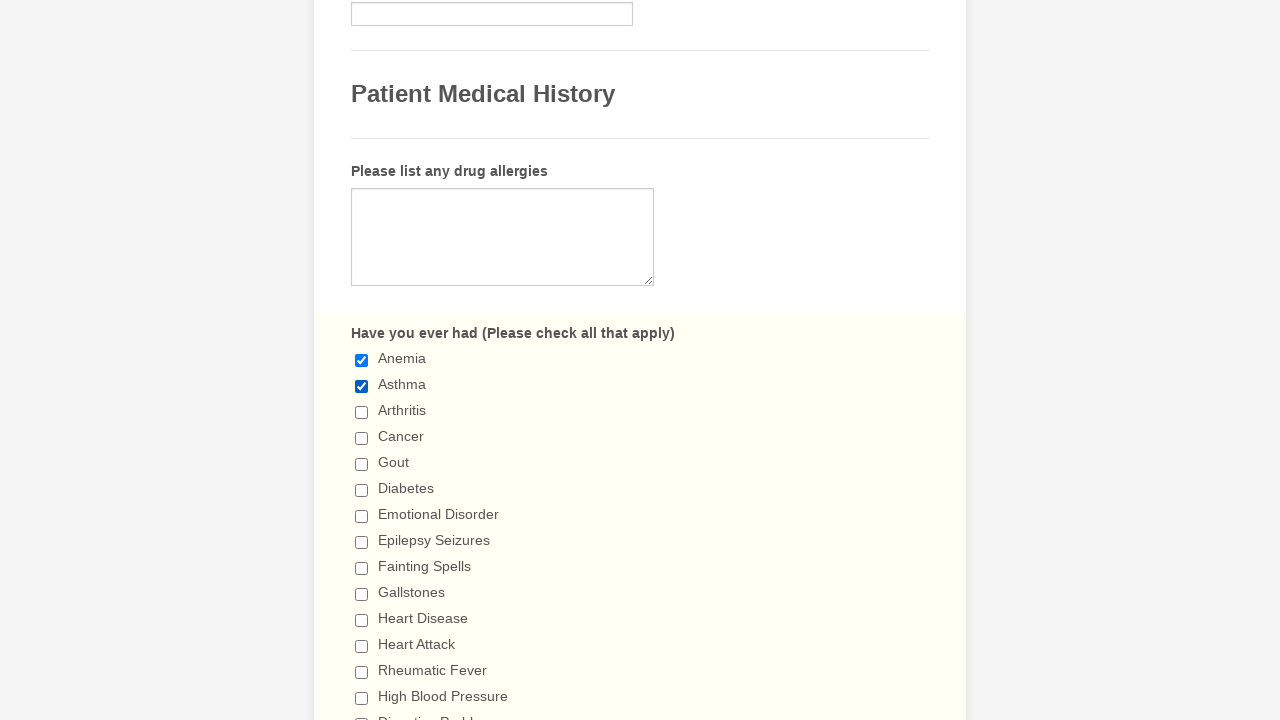

Clicked an unchecked checkbox to select it at (362, 412) on input.form-checkbox >> nth=2
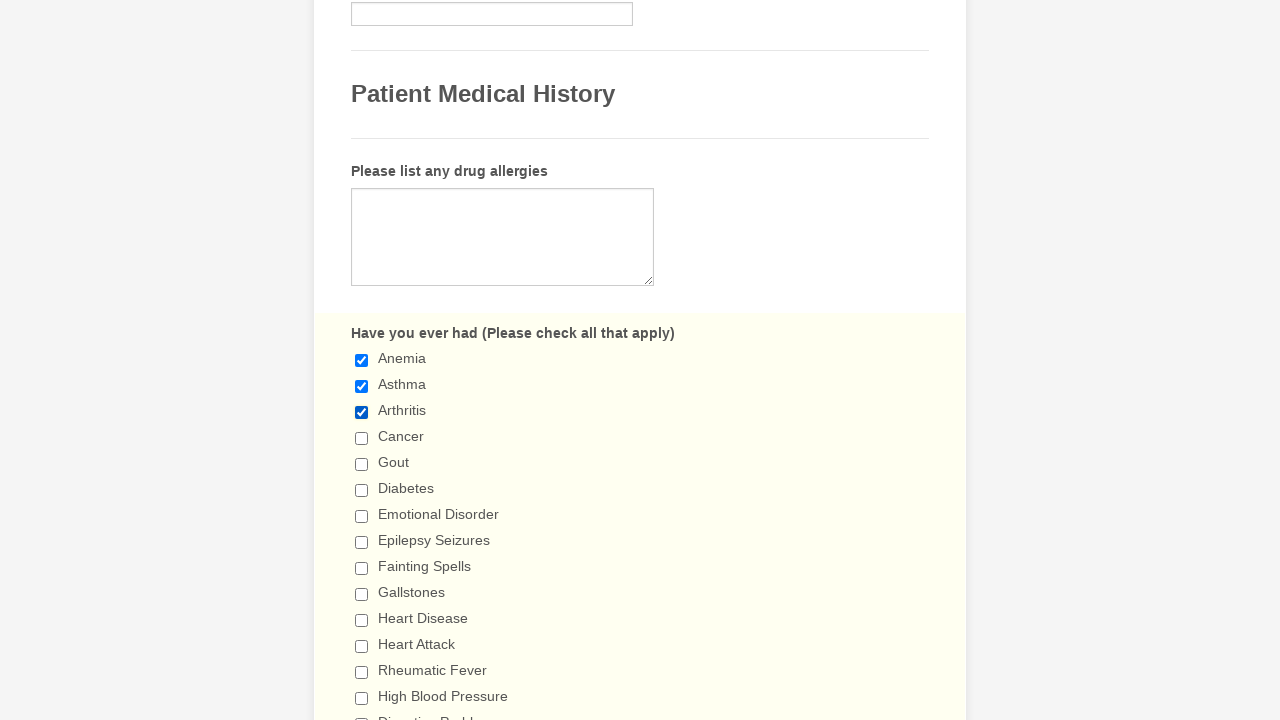

Clicked an unchecked checkbox to select it at (362, 438) on input.form-checkbox >> nth=3
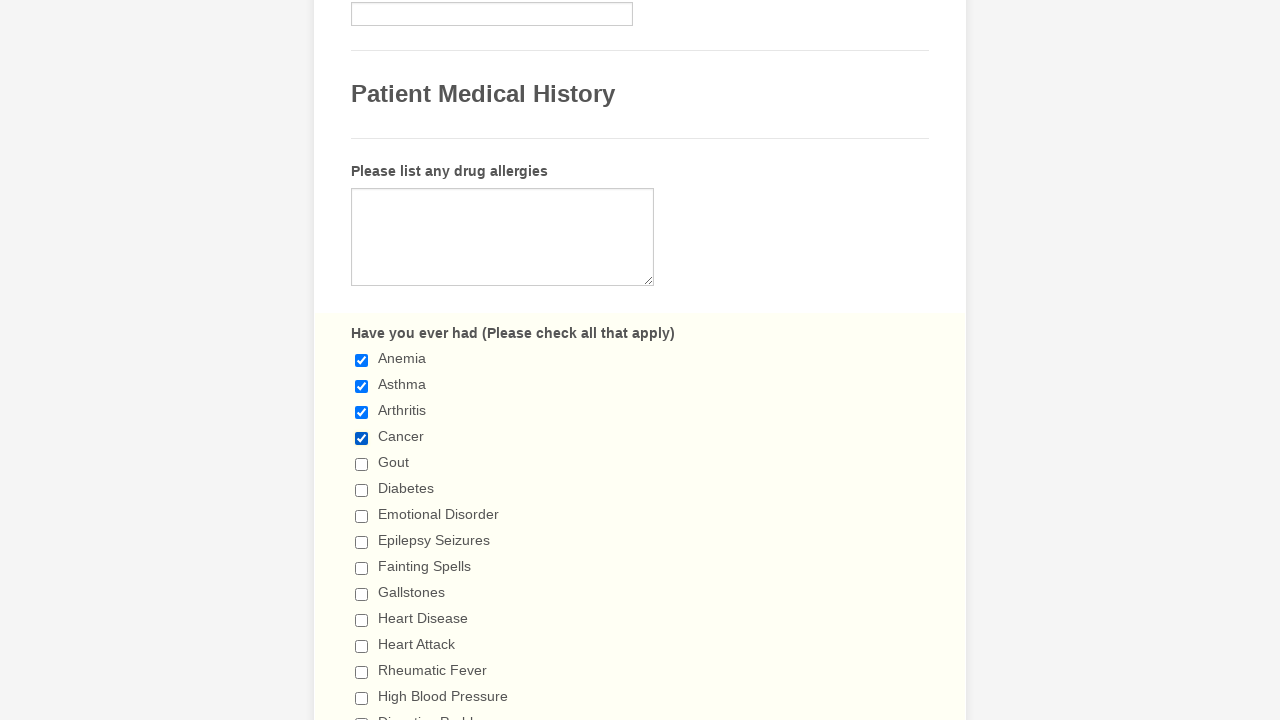

Clicked an unchecked checkbox to select it at (362, 464) on input.form-checkbox >> nth=4
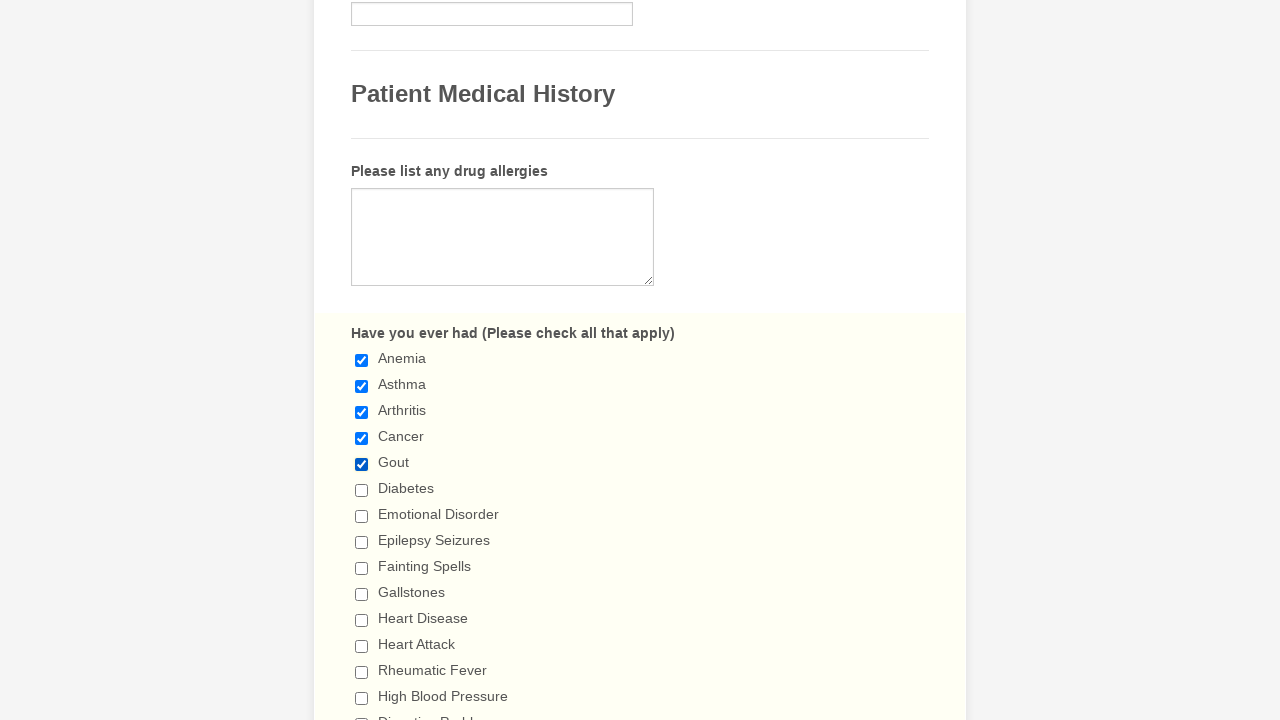

Clicked an unchecked checkbox to select it at (362, 490) on input.form-checkbox >> nth=5
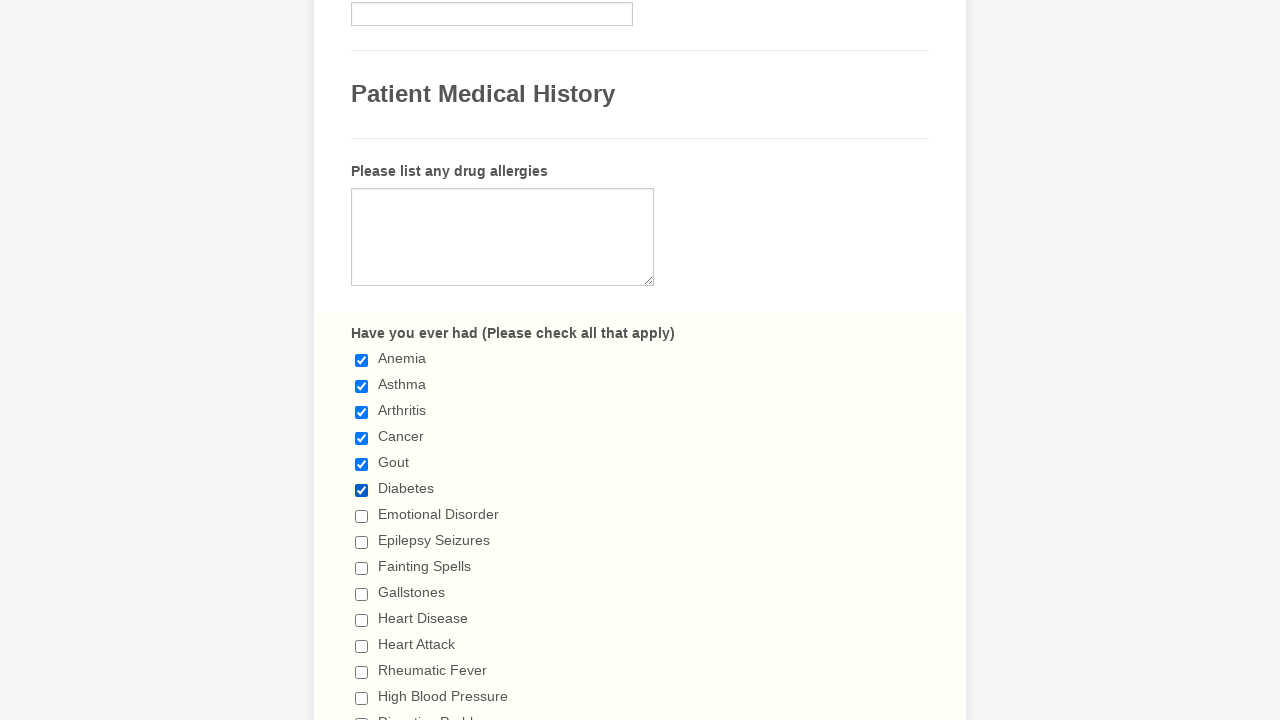

Clicked an unchecked checkbox to select it at (362, 516) on input.form-checkbox >> nth=6
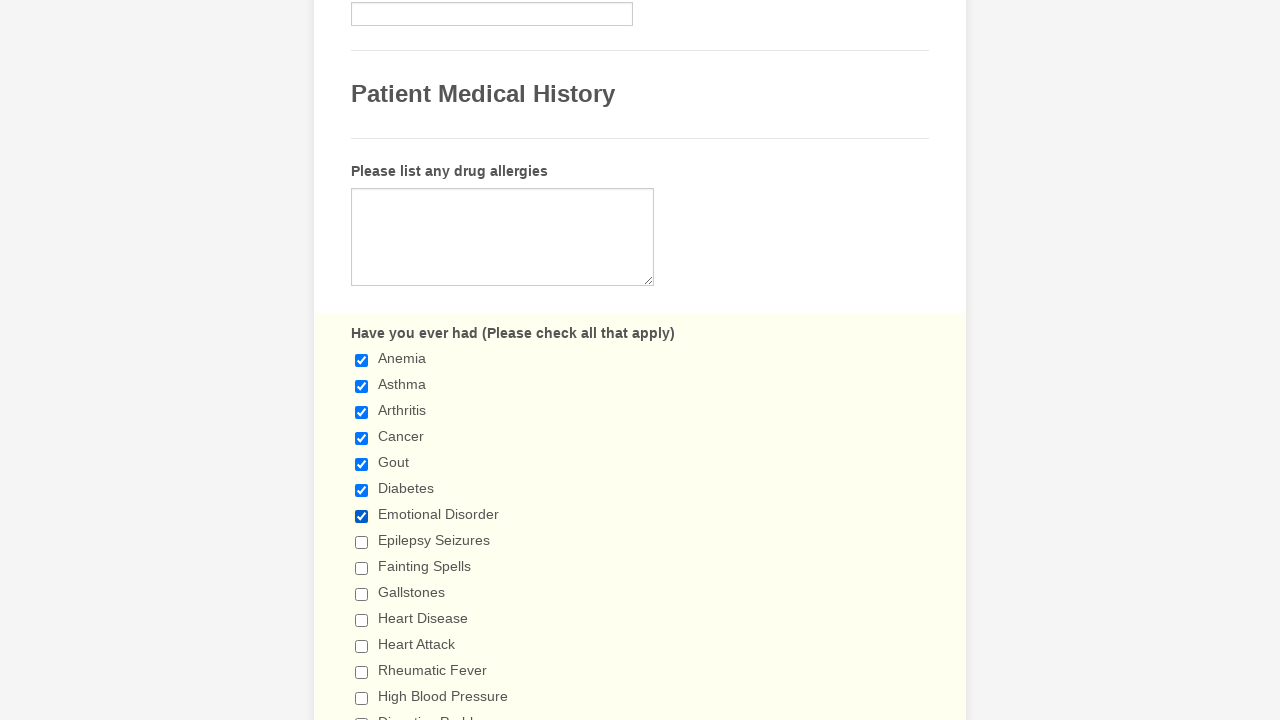

Clicked an unchecked checkbox to select it at (362, 542) on input.form-checkbox >> nth=7
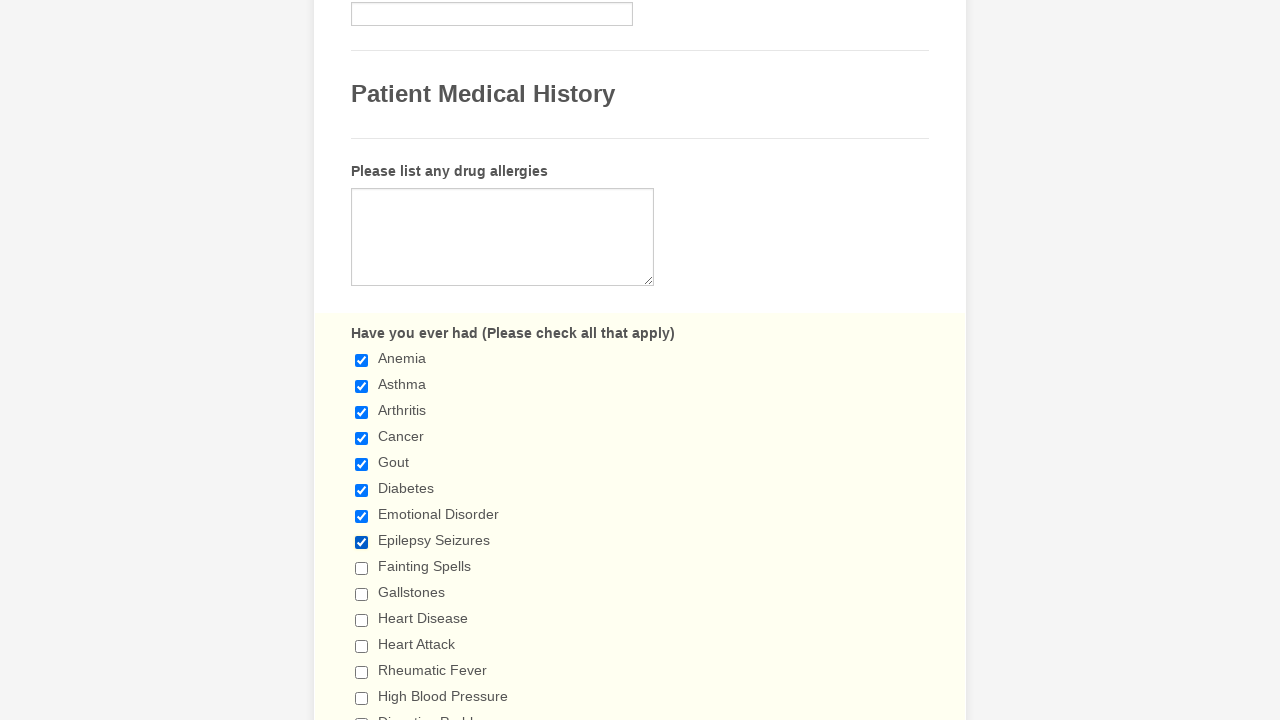

Clicked an unchecked checkbox to select it at (362, 568) on input.form-checkbox >> nth=8
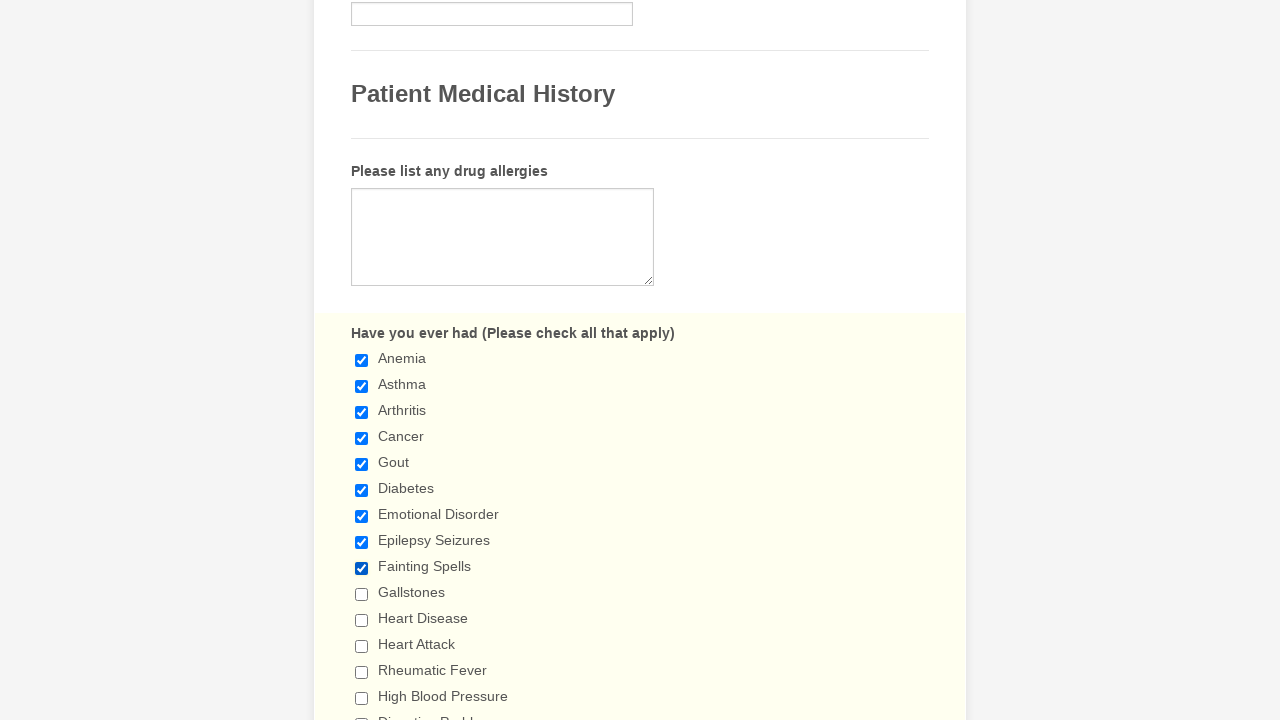

Clicked an unchecked checkbox to select it at (362, 594) on input.form-checkbox >> nth=9
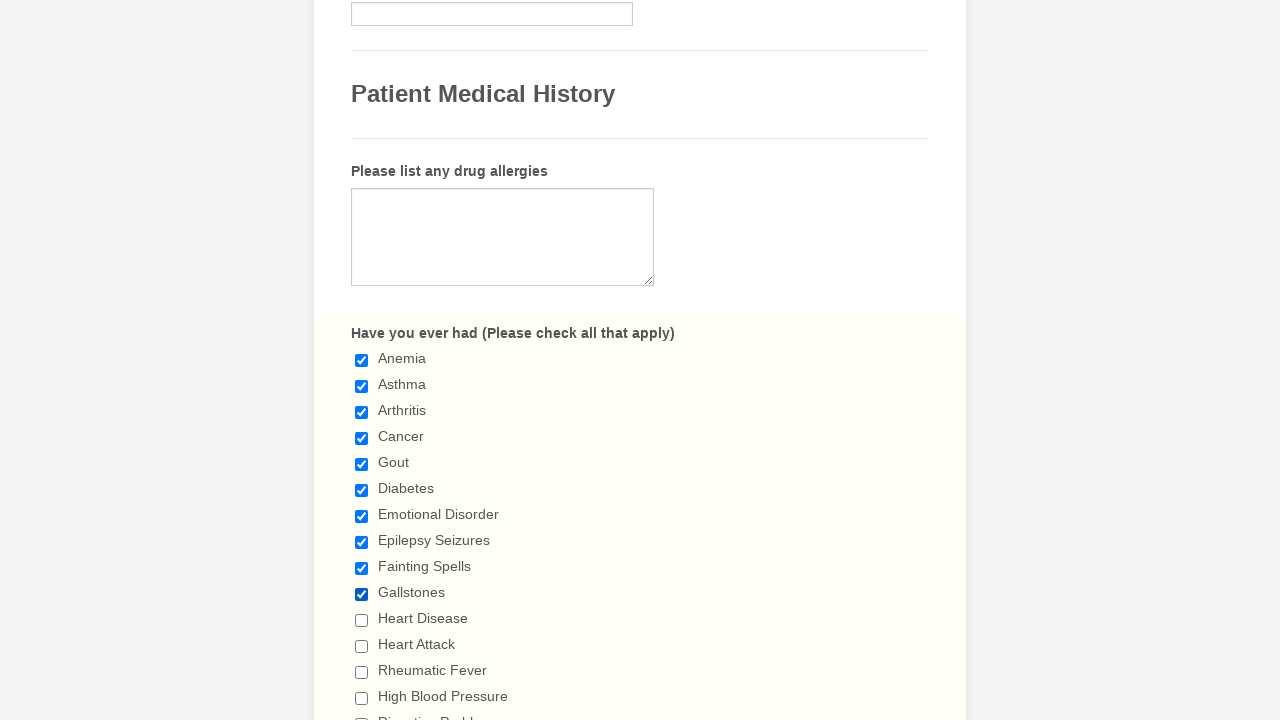

Clicked an unchecked checkbox to select it at (362, 620) on input.form-checkbox >> nth=10
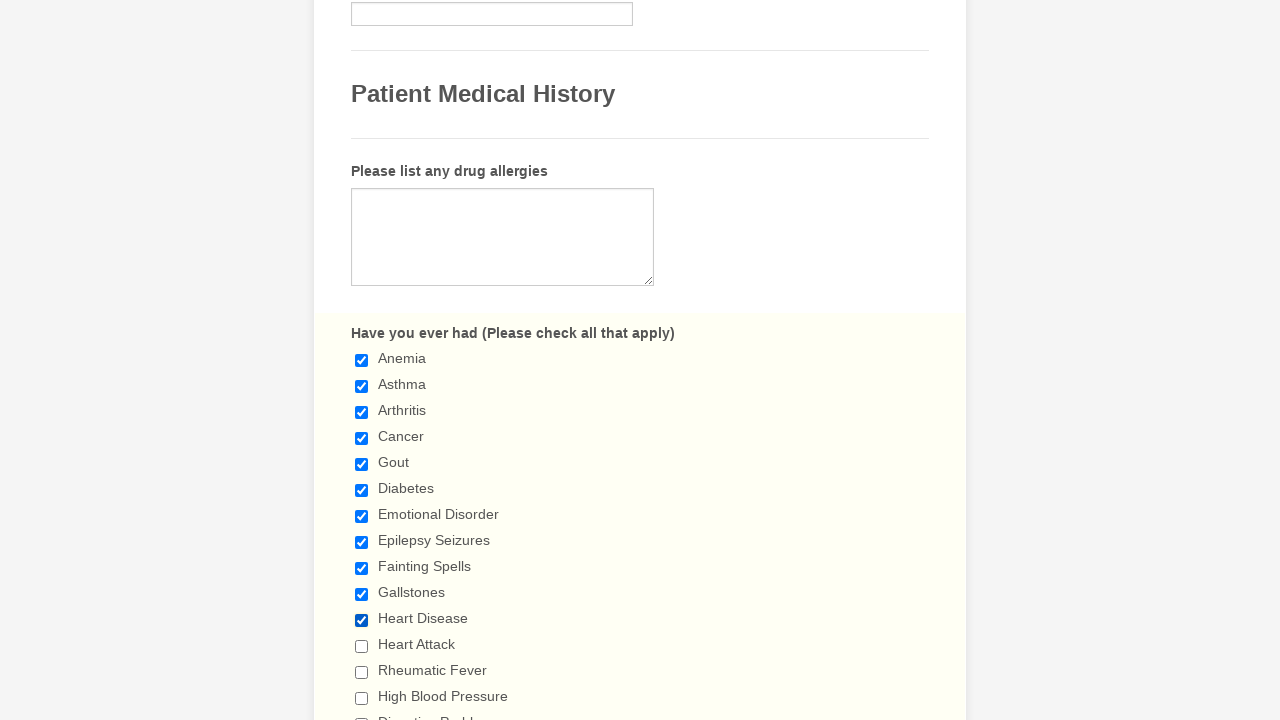

Clicked an unchecked checkbox to select it at (362, 646) on input.form-checkbox >> nth=11
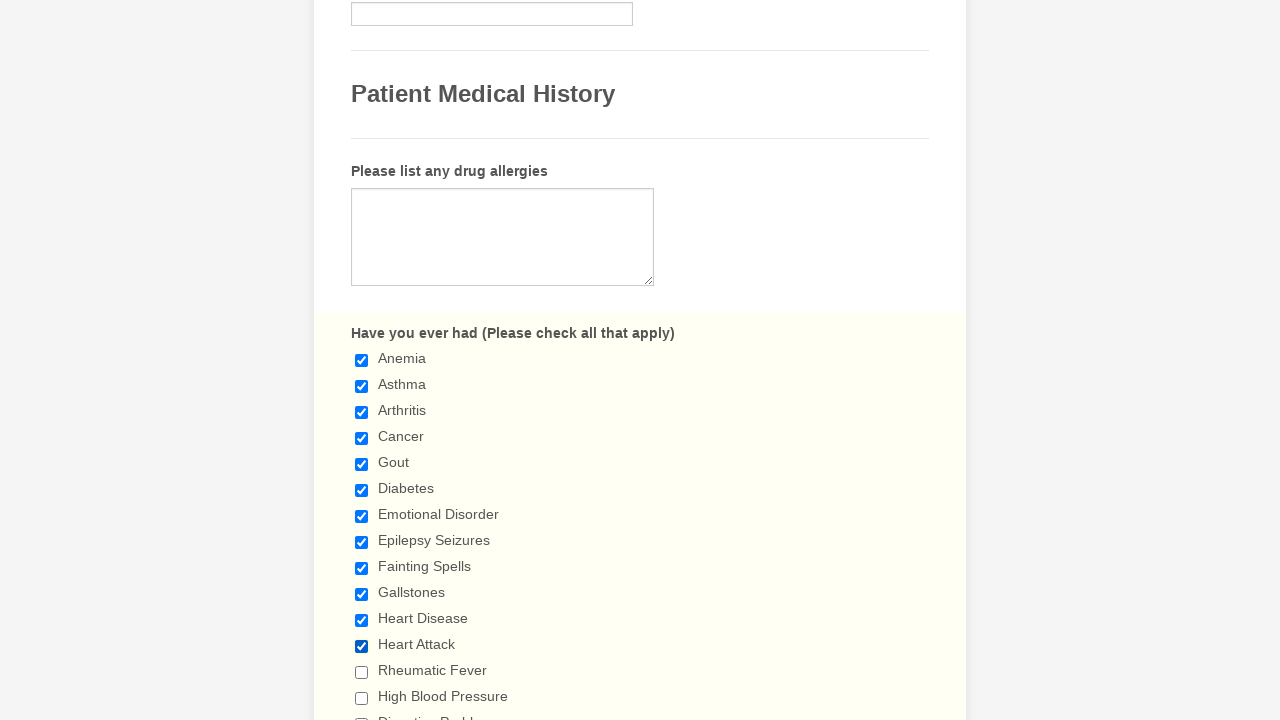

Clicked an unchecked checkbox to select it at (362, 672) on input.form-checkbox >> nth=12
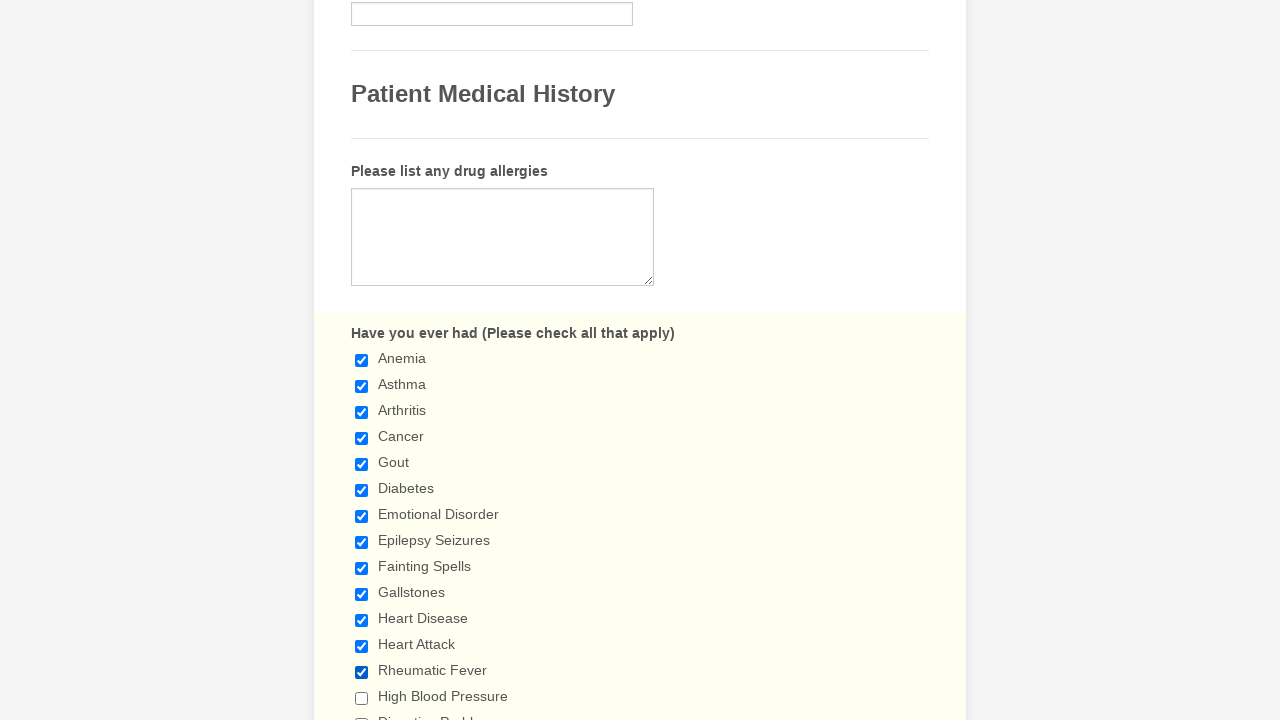

Clicked an unchecked checkbox to select it at (362, 698) on input.form-checkbox >> nth=13
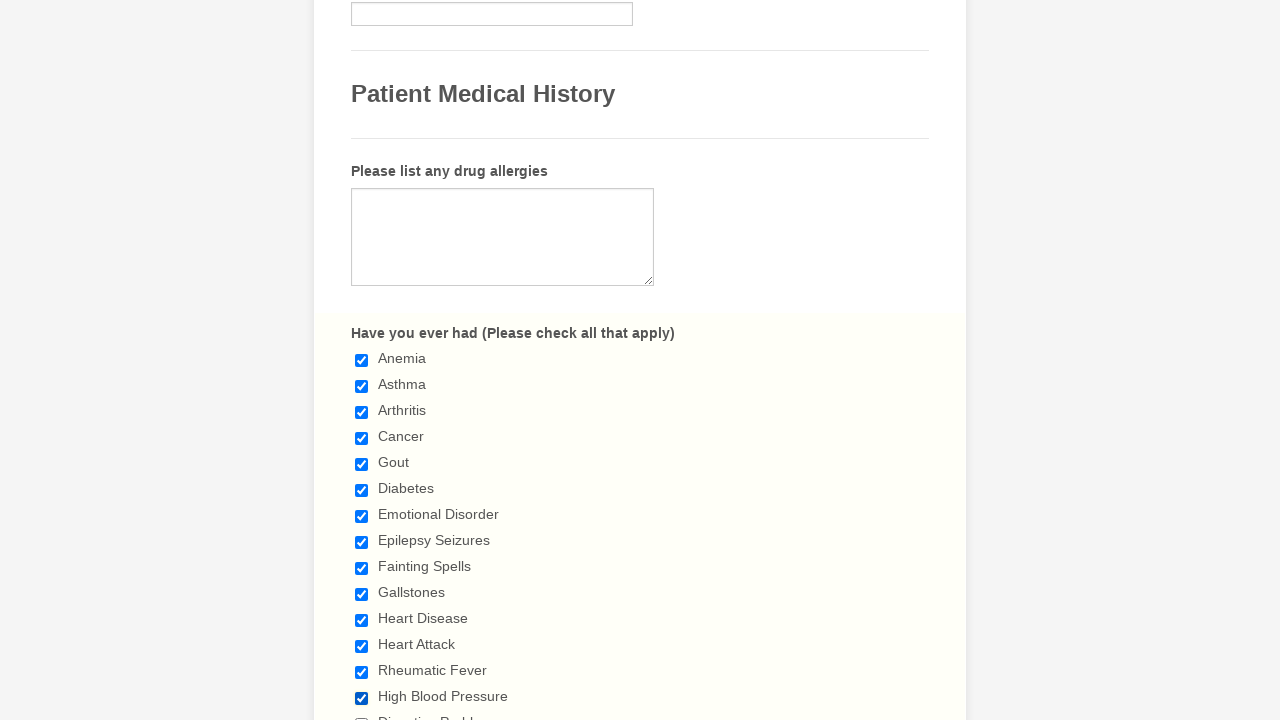

Clicked an unchecked checkbox to select it at (362, 714) on input.form-checkbox >> nth=14
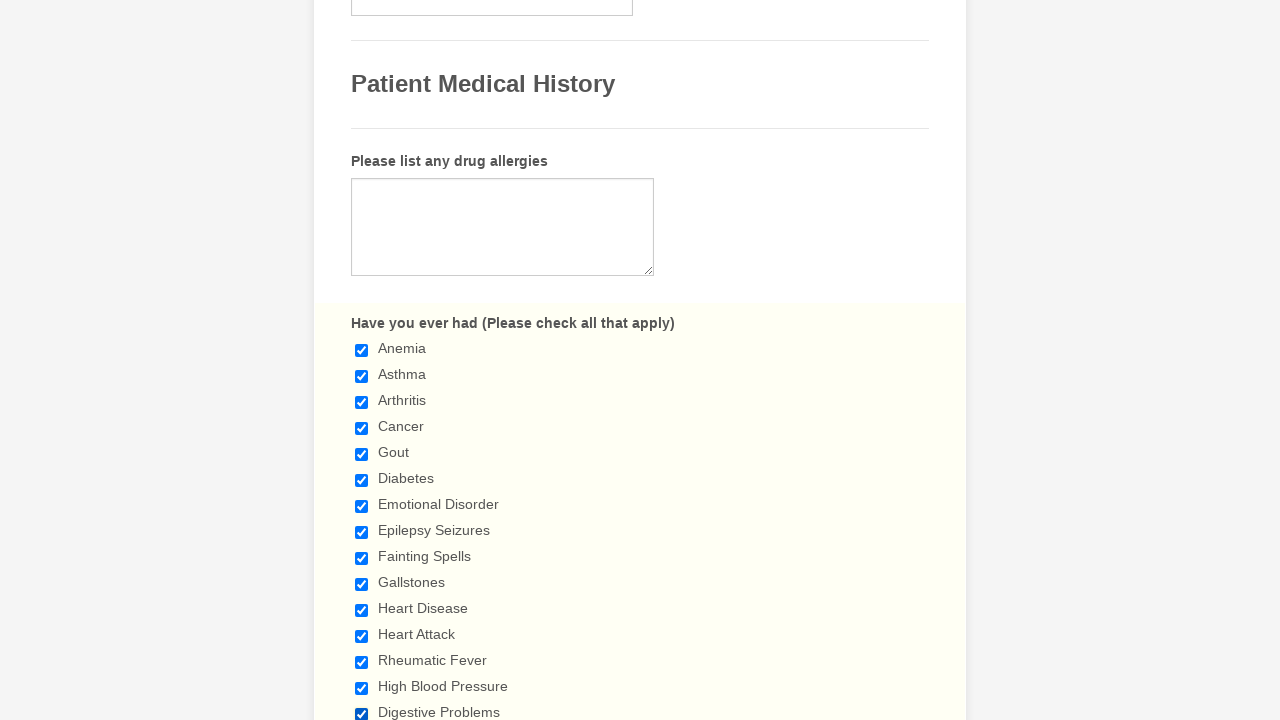

Clicked an unchecked checkbox to select it at (362, 360) on input.form-checkbox >> nth=15
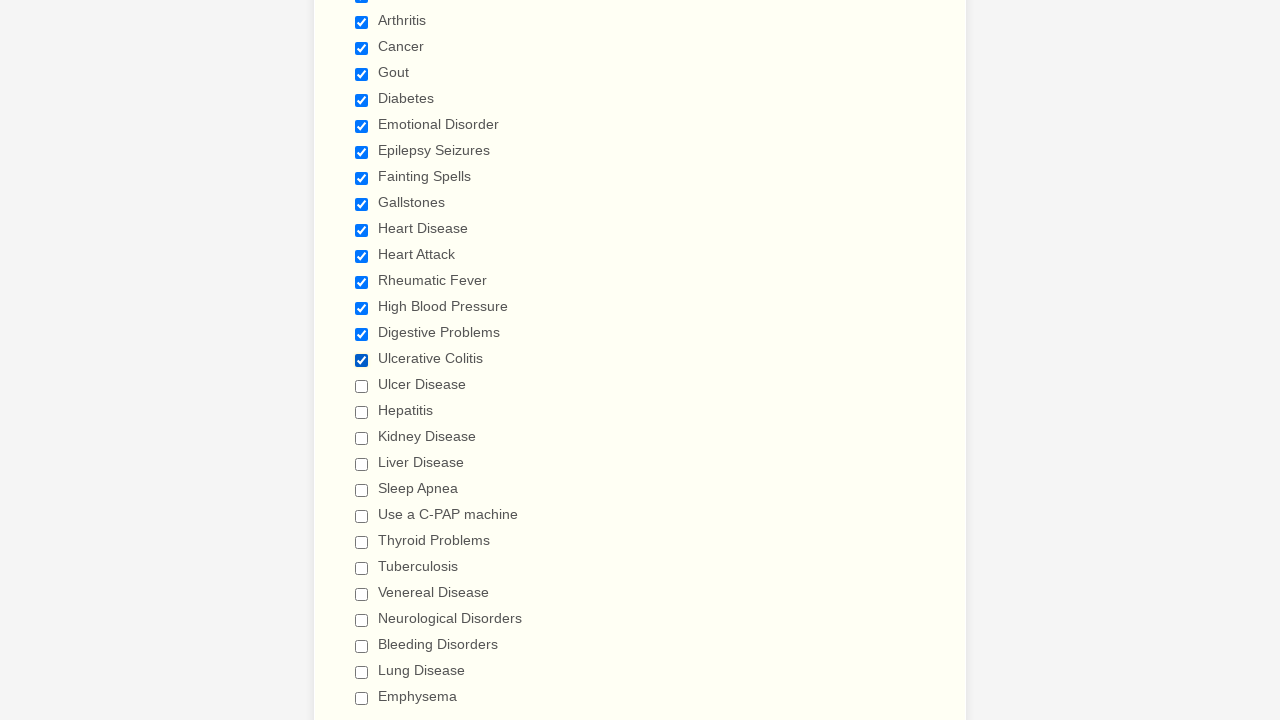

Clicked an unchecked checkbox to select it at (362, 386) on input.form-checkbox >> nth=16
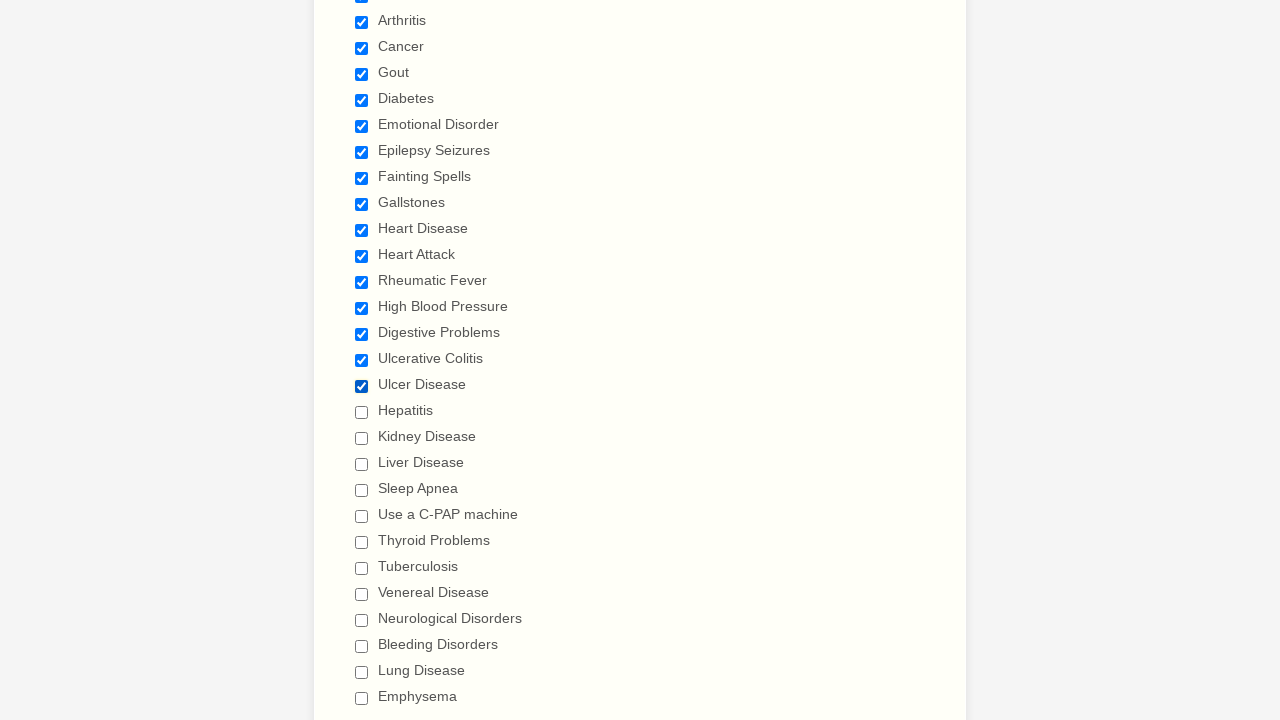

Clicked an unchecked checkbox to select it at (362, 412) on input.form-checkbox >> nth=17
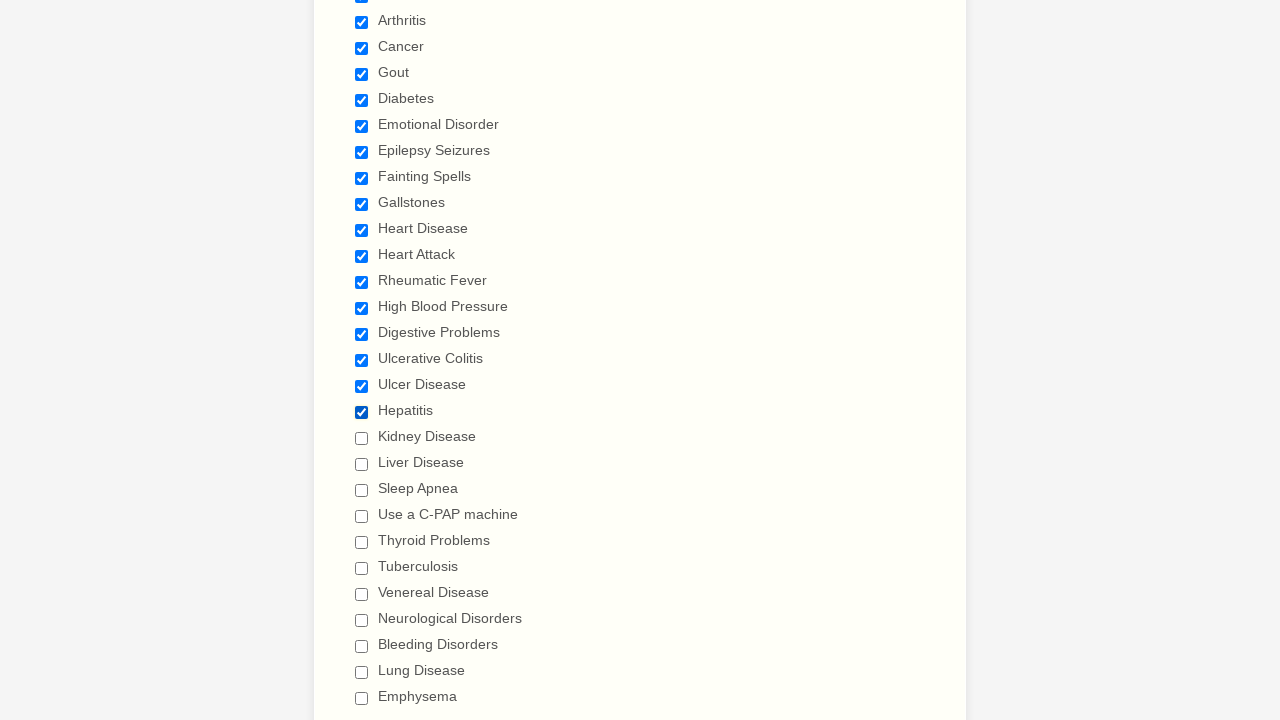

Clicked an unchecked checkbox to select it at (362, 438) on input.form-checkbox >> nth=18
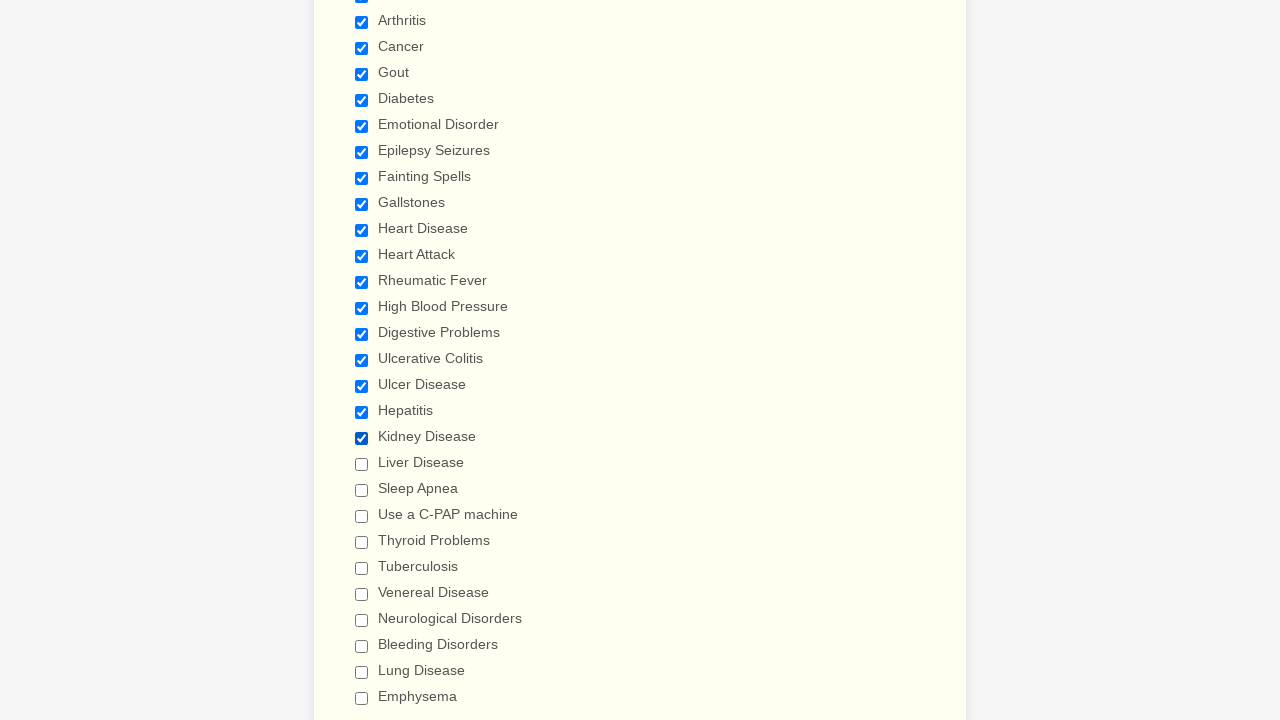

Clicked an unchecked checkbox to select it at (362, 464) on input.form-checkbox >> nth=19
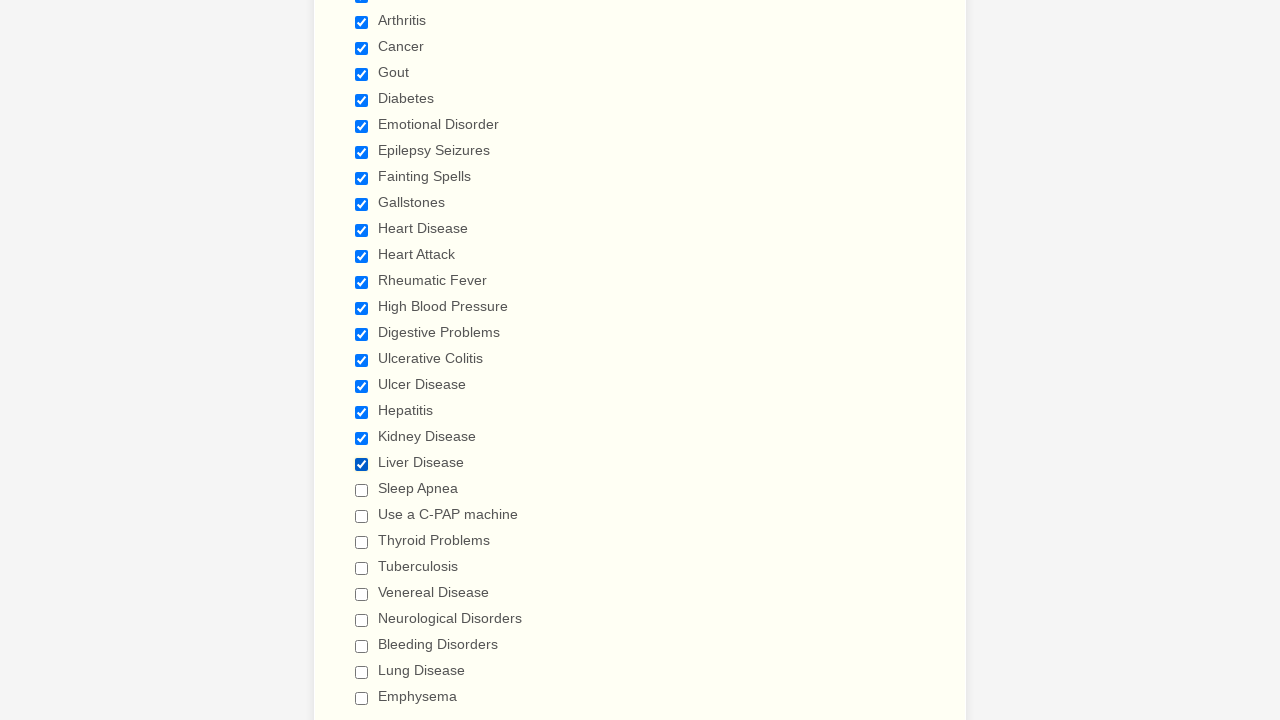

Clicked an unchecked checkbox to select it at (362, 490) on input.form-checkbox >> nth=20
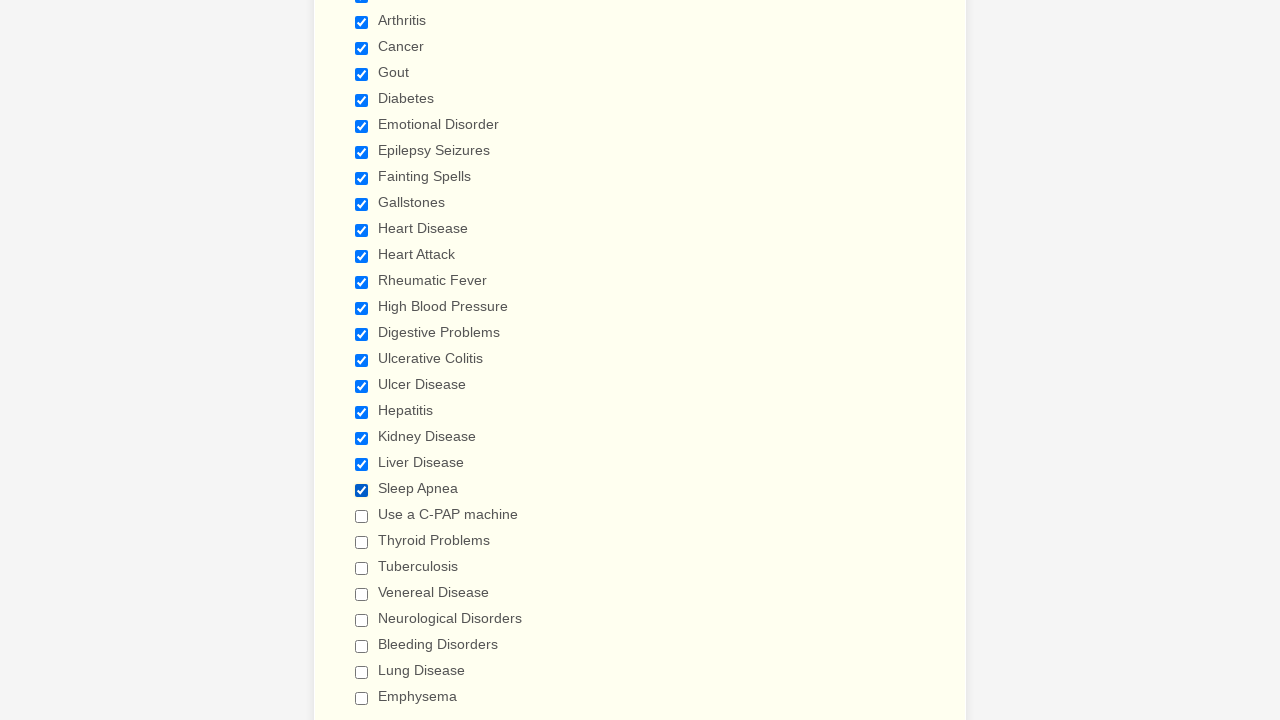

Clicked an unchecked checkbox to select it at (362, 516) on input.form-checkbox >> nth=21
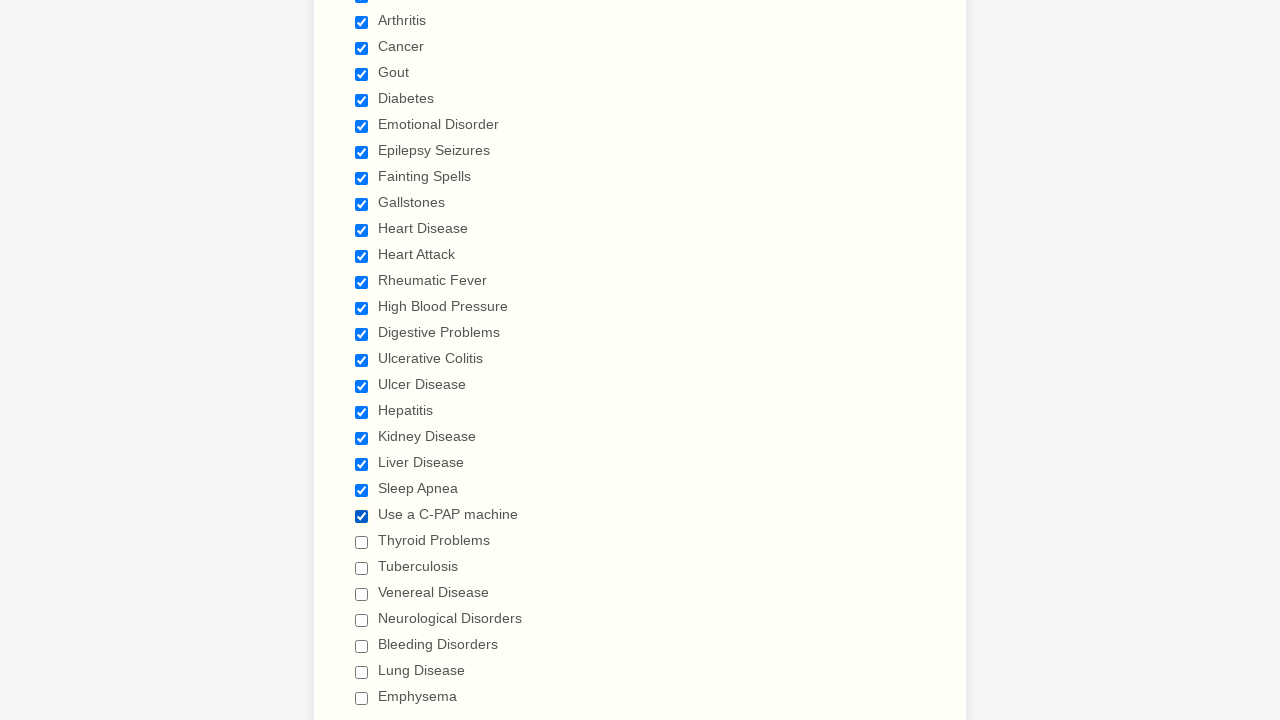

Clicked an unchecked checkbox to select it at (362, 542) on input.form-checkbox >> nth=22
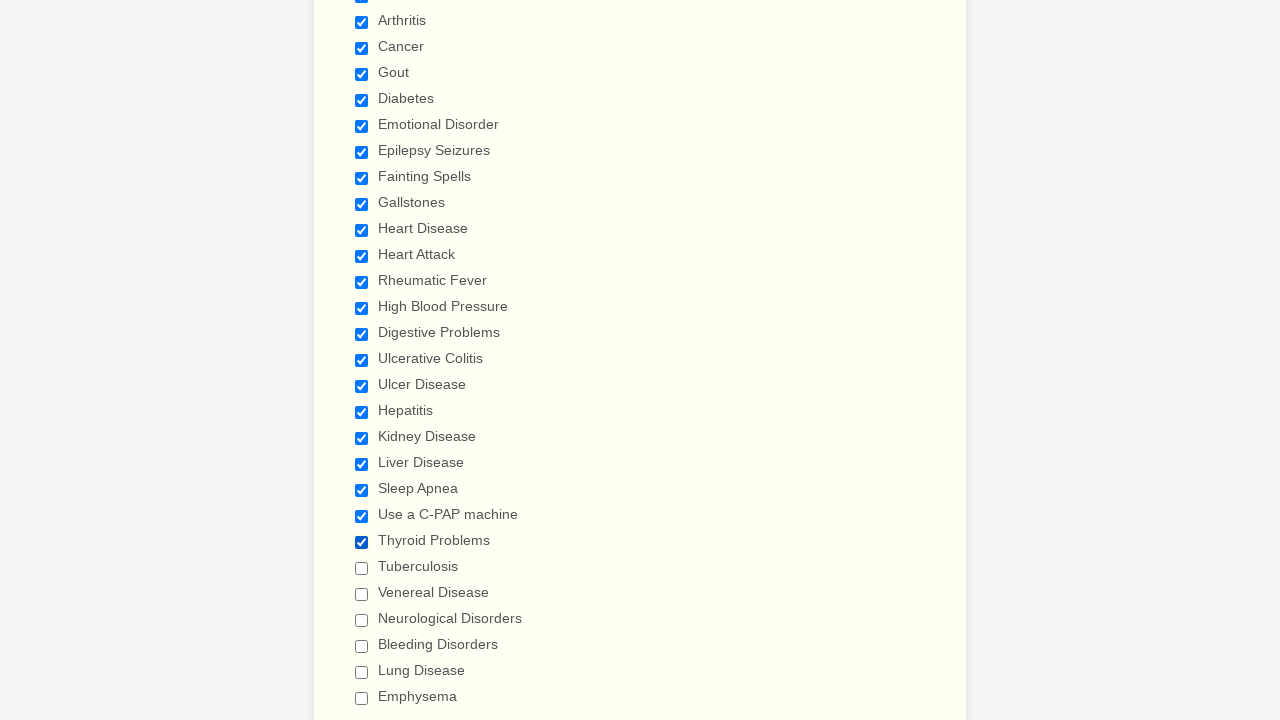

Clicked an unchecked checkbox to select it at (362, 568) on input.form-checkbox >> nth=23
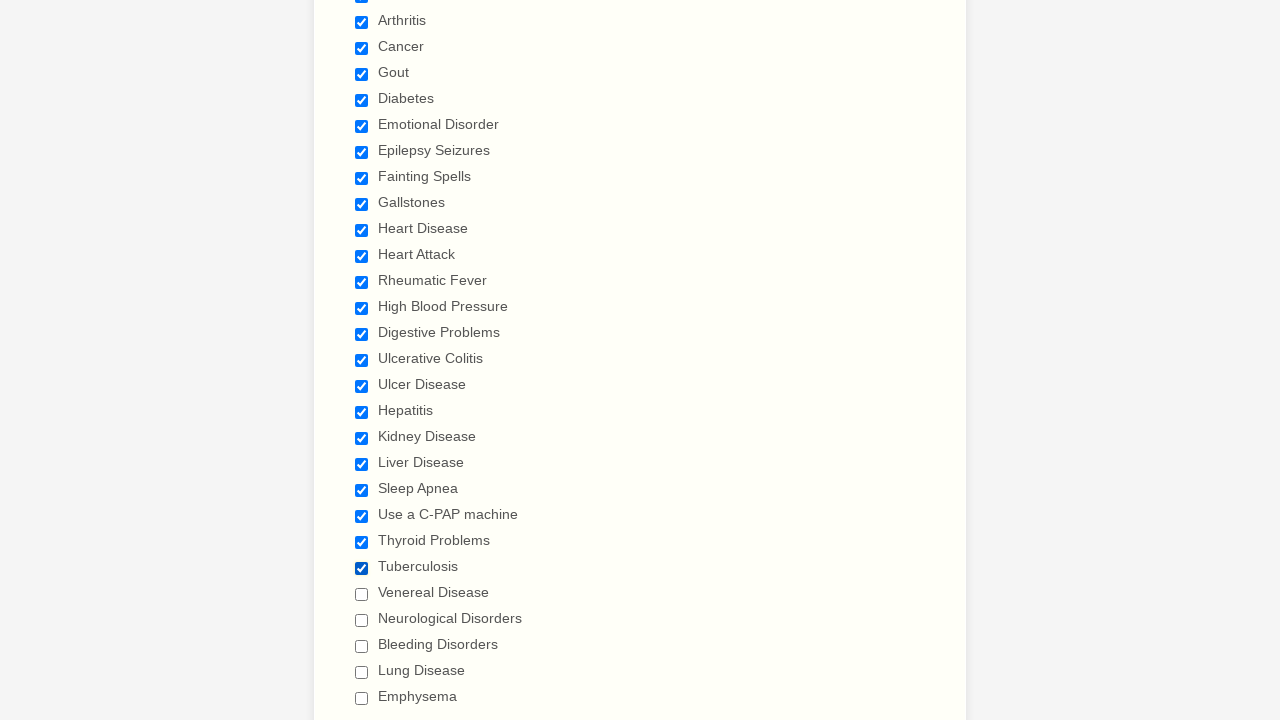

Clicked an unchecked checkbox to select it at (362, 594) on input.form-checkbox >> nth=24
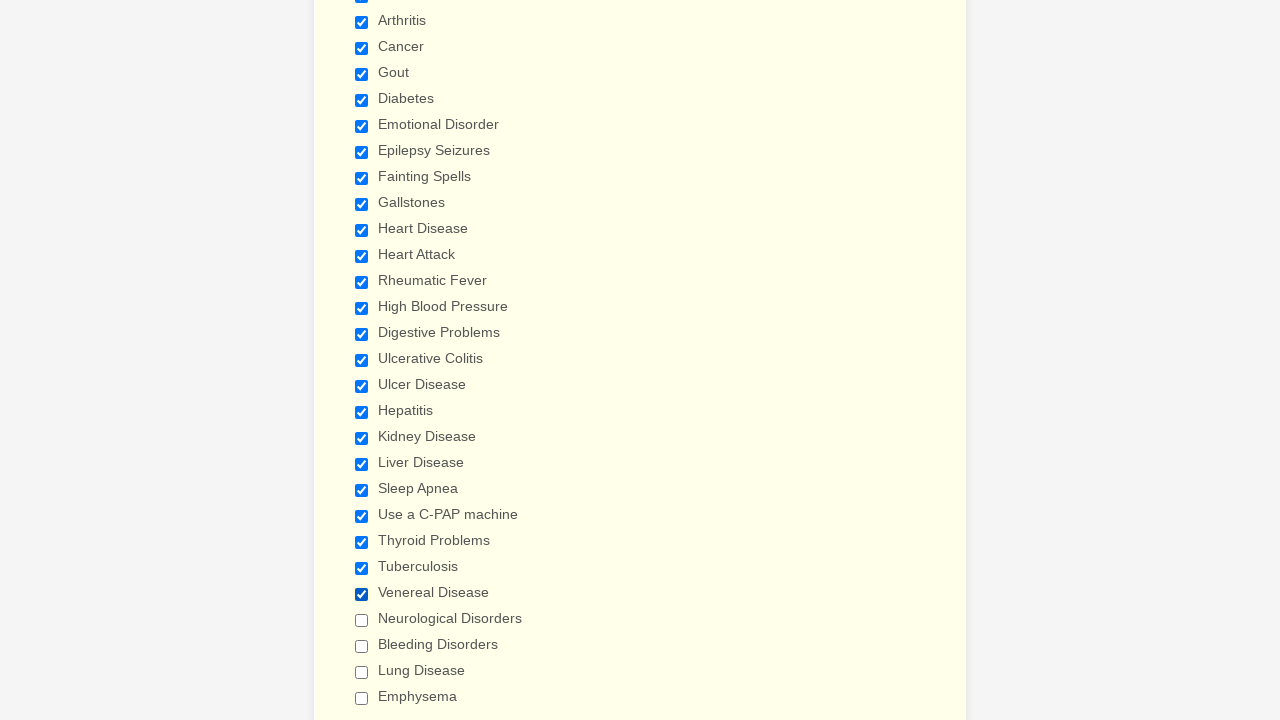

Clicked an unchecked checkbox to select it at (362, 620) on input.form-checkbox >> nth=25
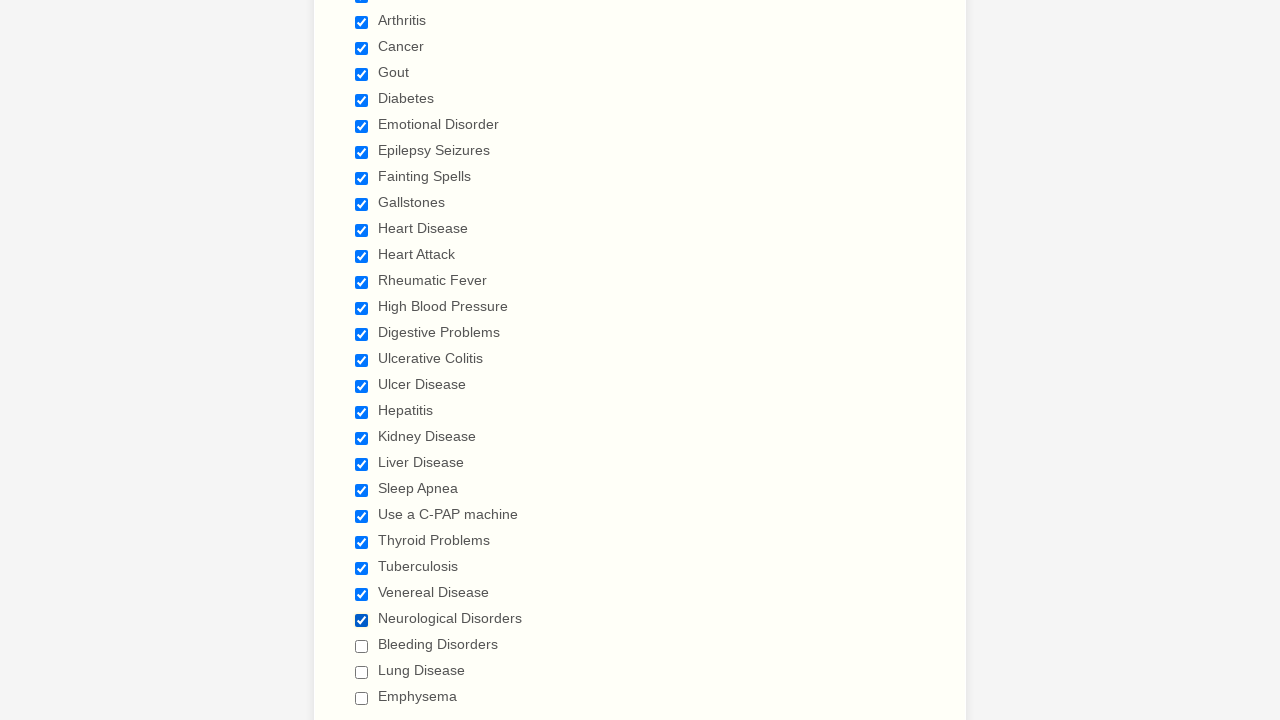

Clicked an unchecked checkbox to select it at (362, 646) on input.form-checkbox >> nth=26
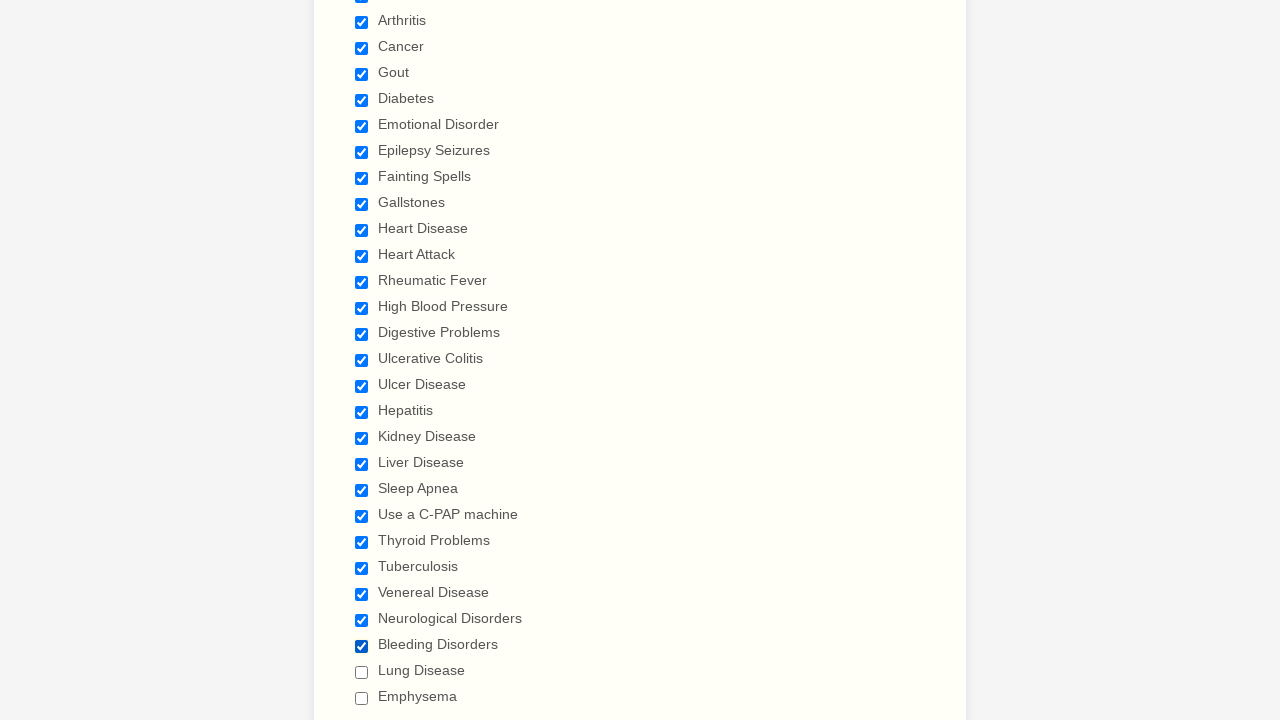

Clicked an unchecked checkbox to select it at (362, 672) on input.form-checkbox >> nth=27
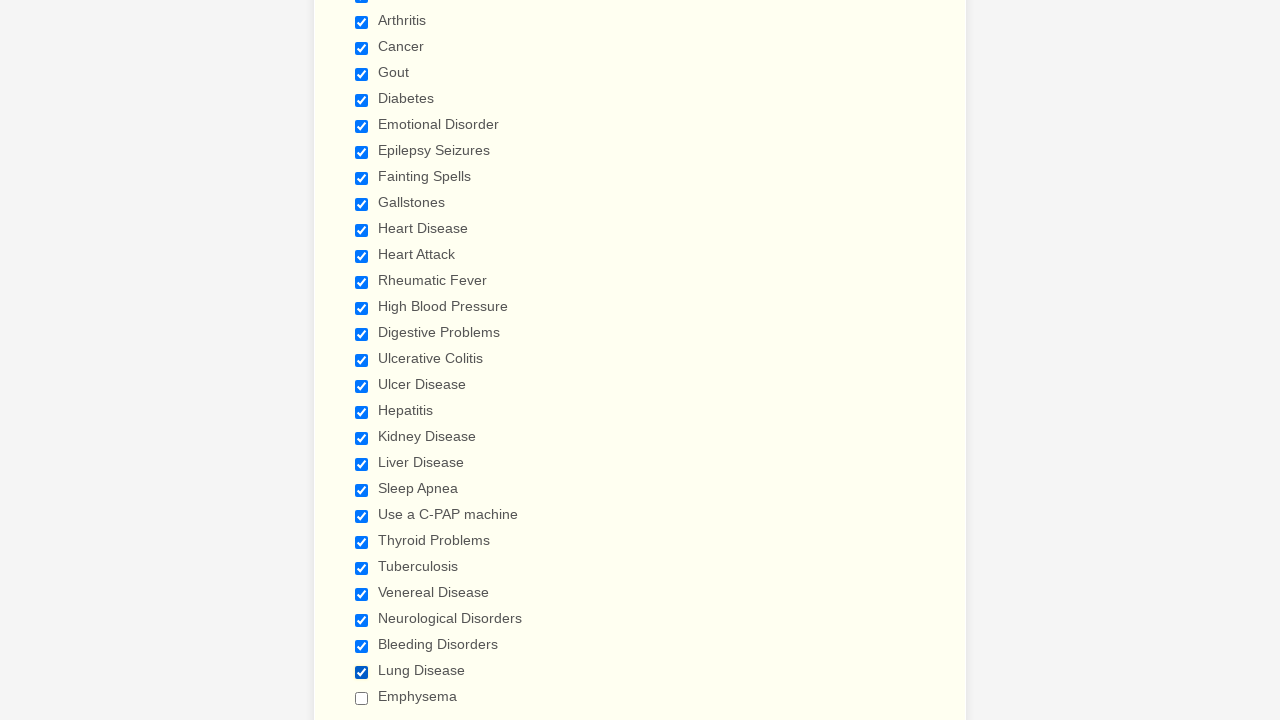

Clicked an unchecked checkbox to select it at (362, 698) on input.form-checkbox >> nth=28
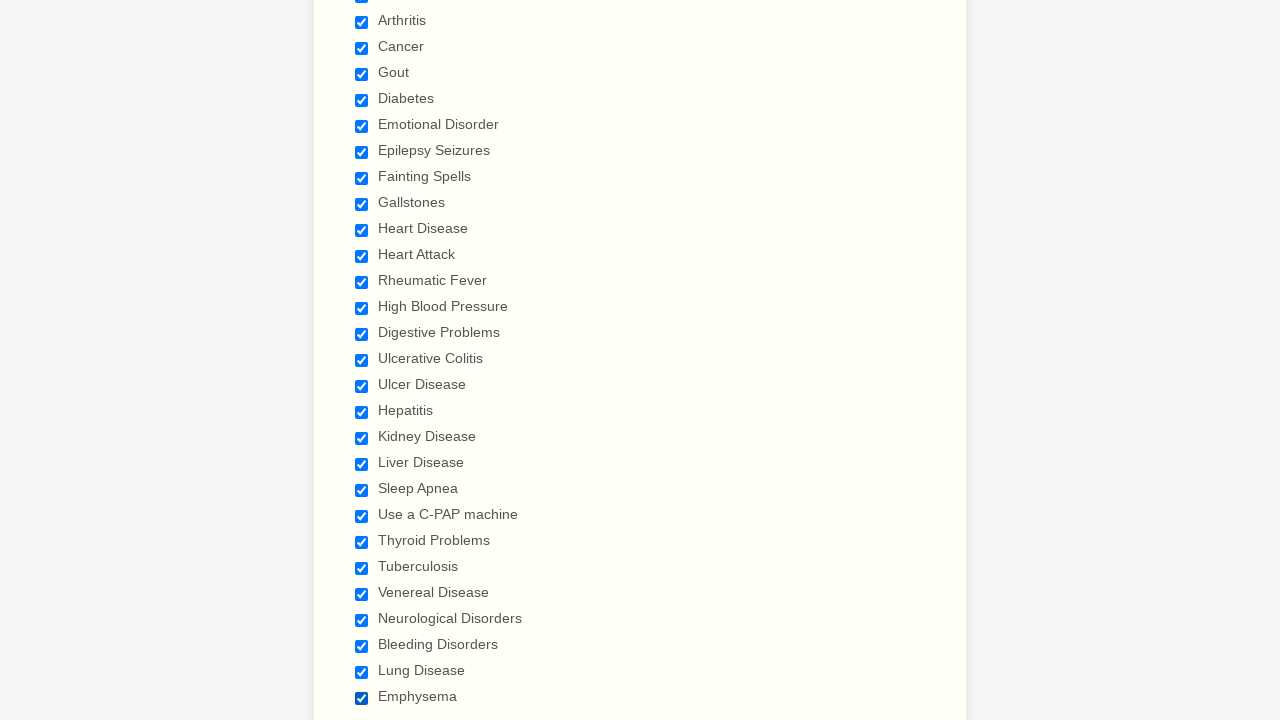

Verified all checkboxes are selected
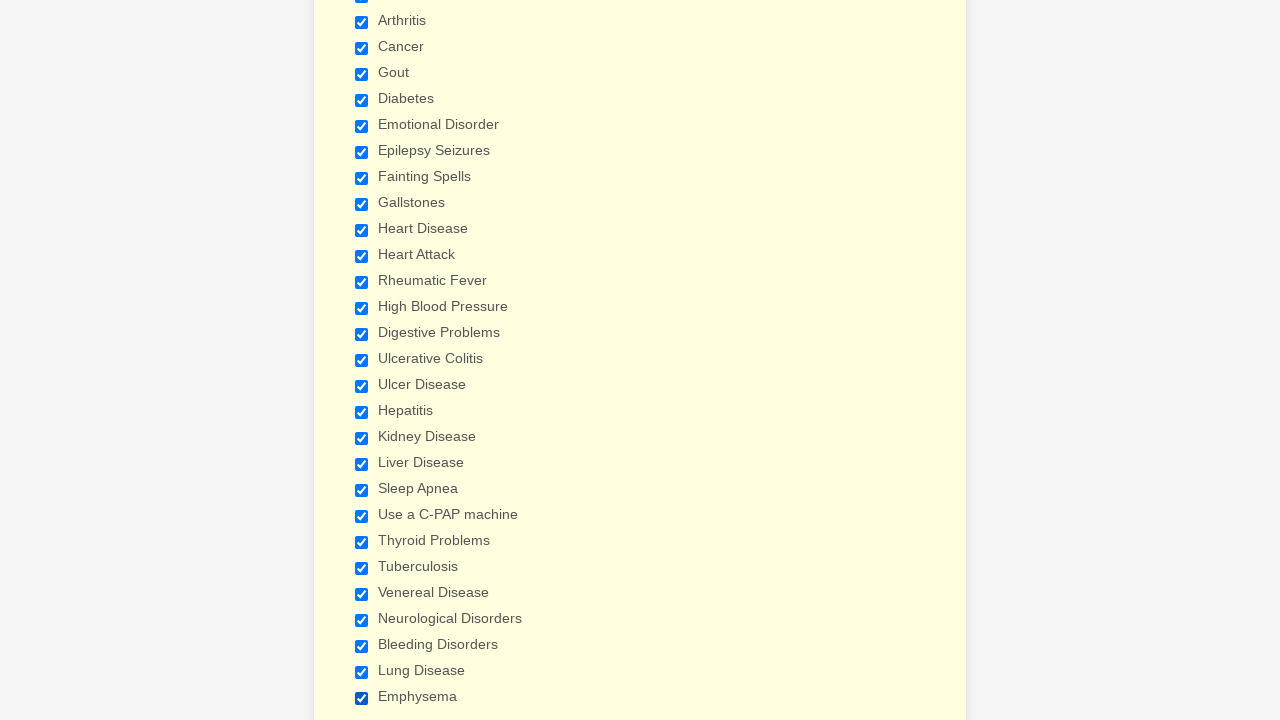

Refreshed the page to reset all checkboxes
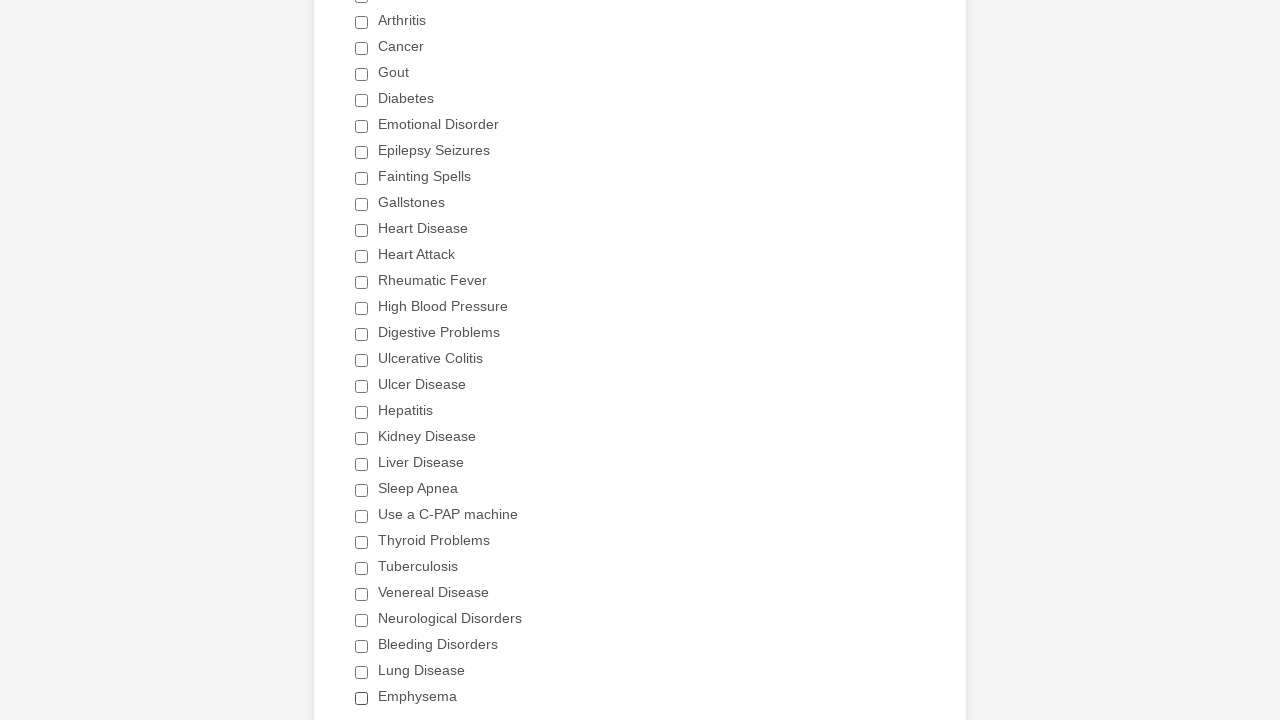

Page finished reloading (networkidle state reached)
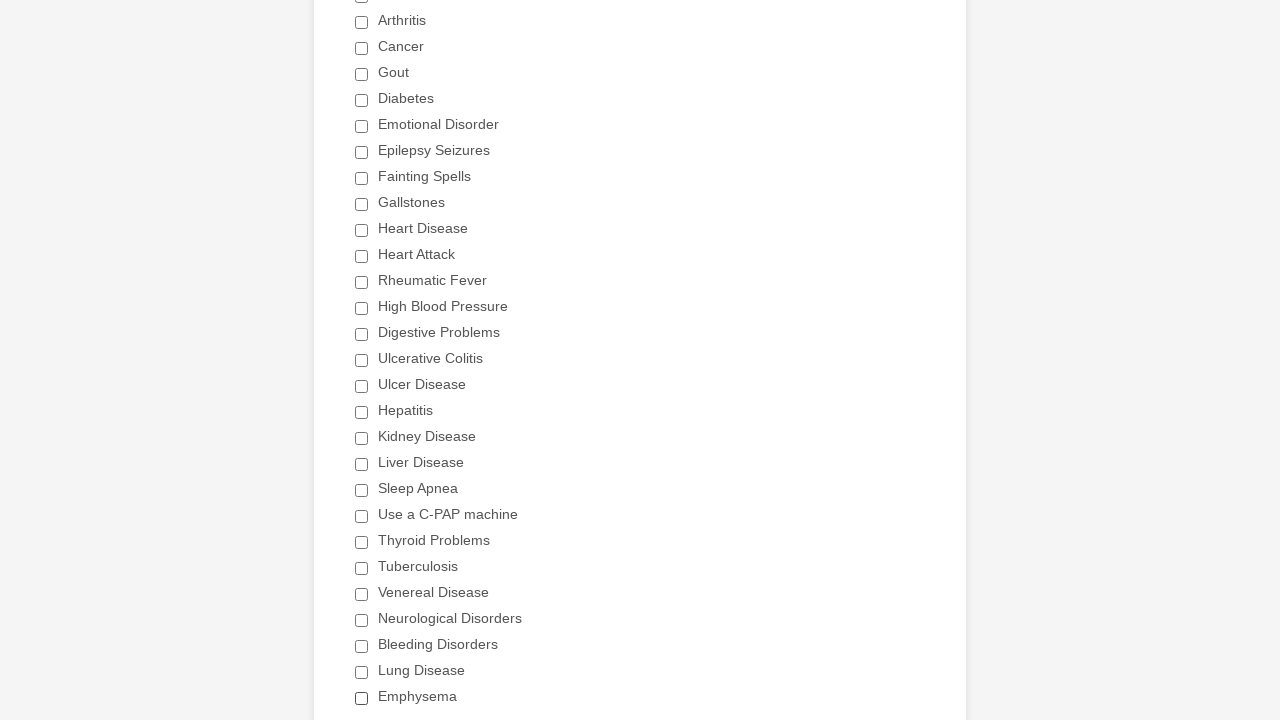

Retrieved all checkboxes again after page refresh
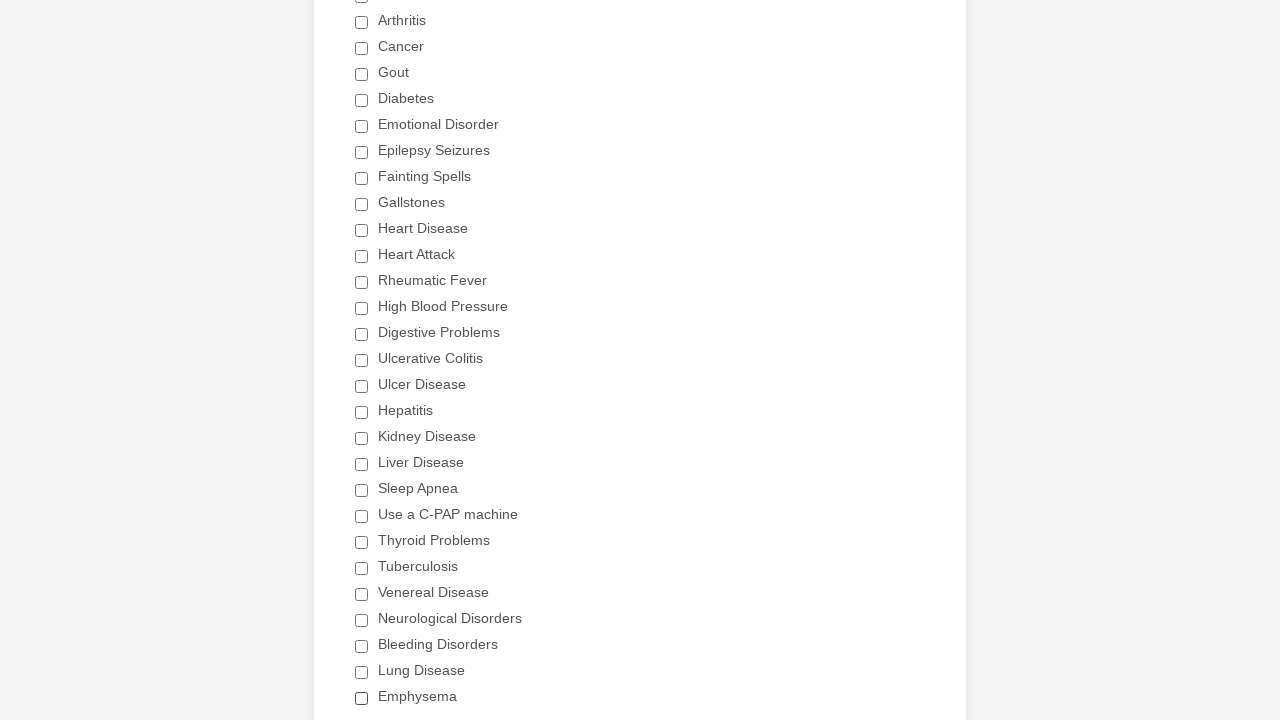

Clicked the 'Neurological Disorders' checkbox to select it at (362, 620) on input.form-checkbox >> nth=25
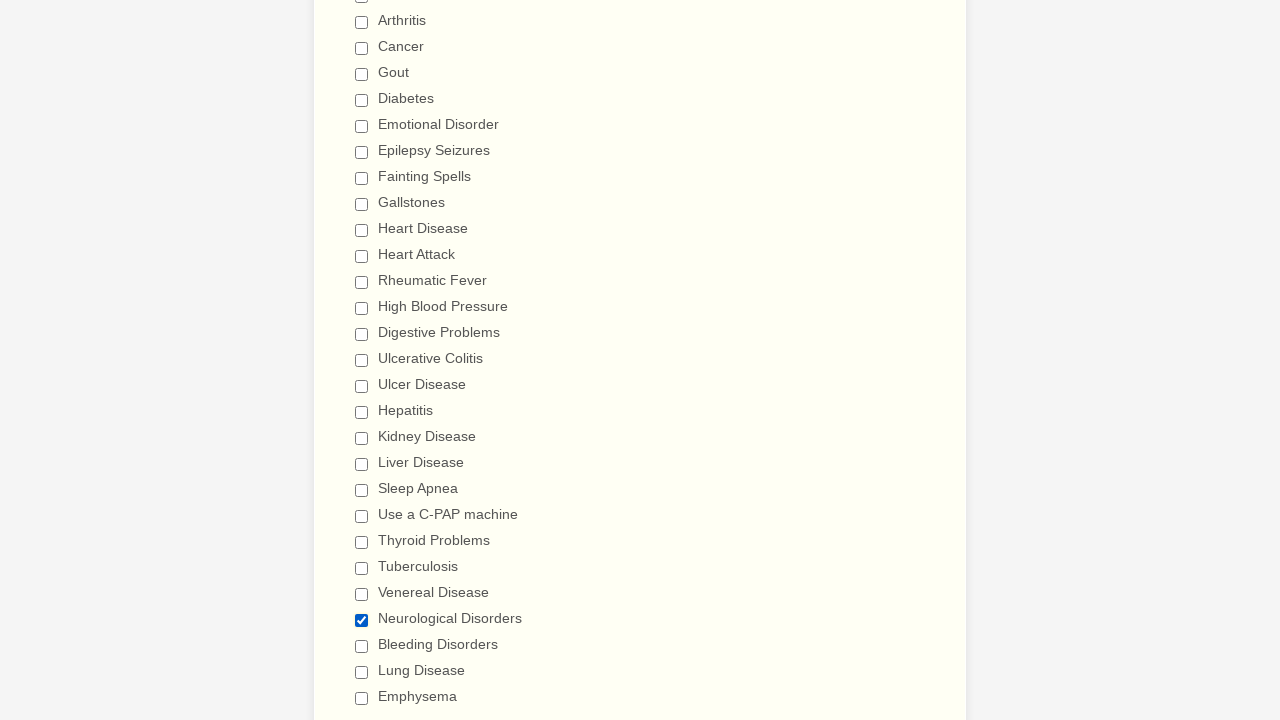

Verified only 'Neurological Disorders' checkbox is selected and all others are unchecked
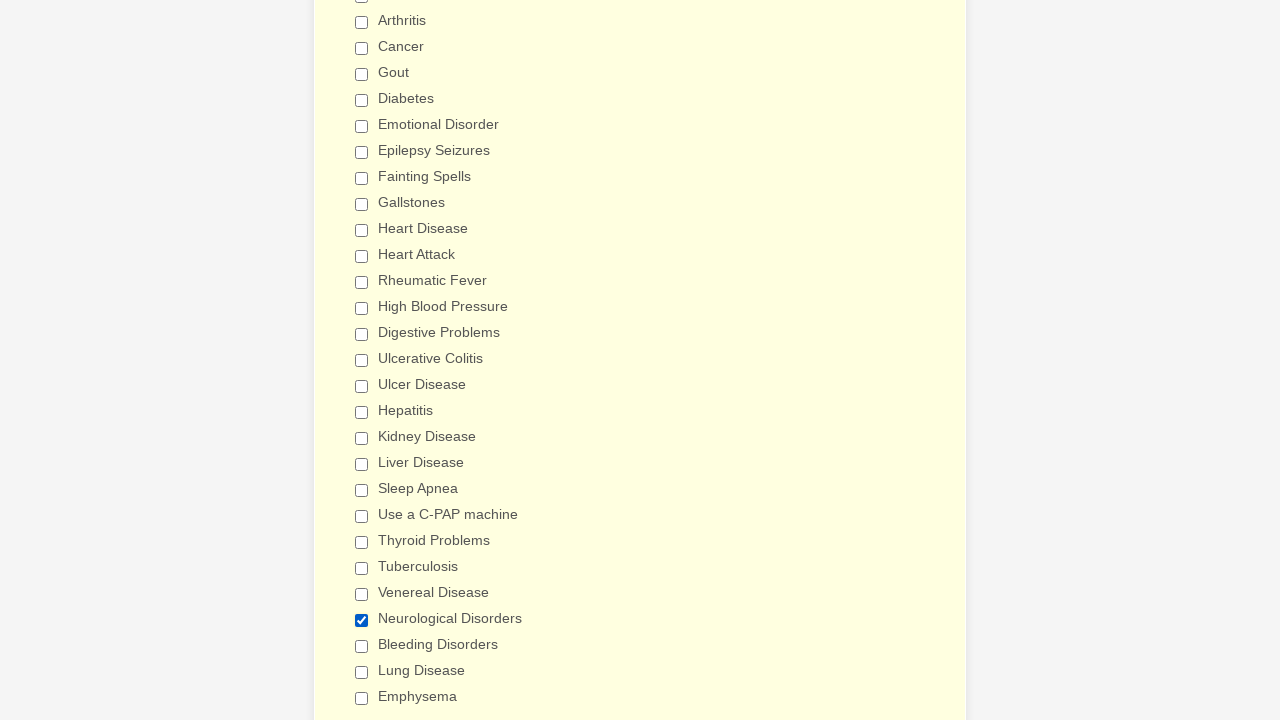

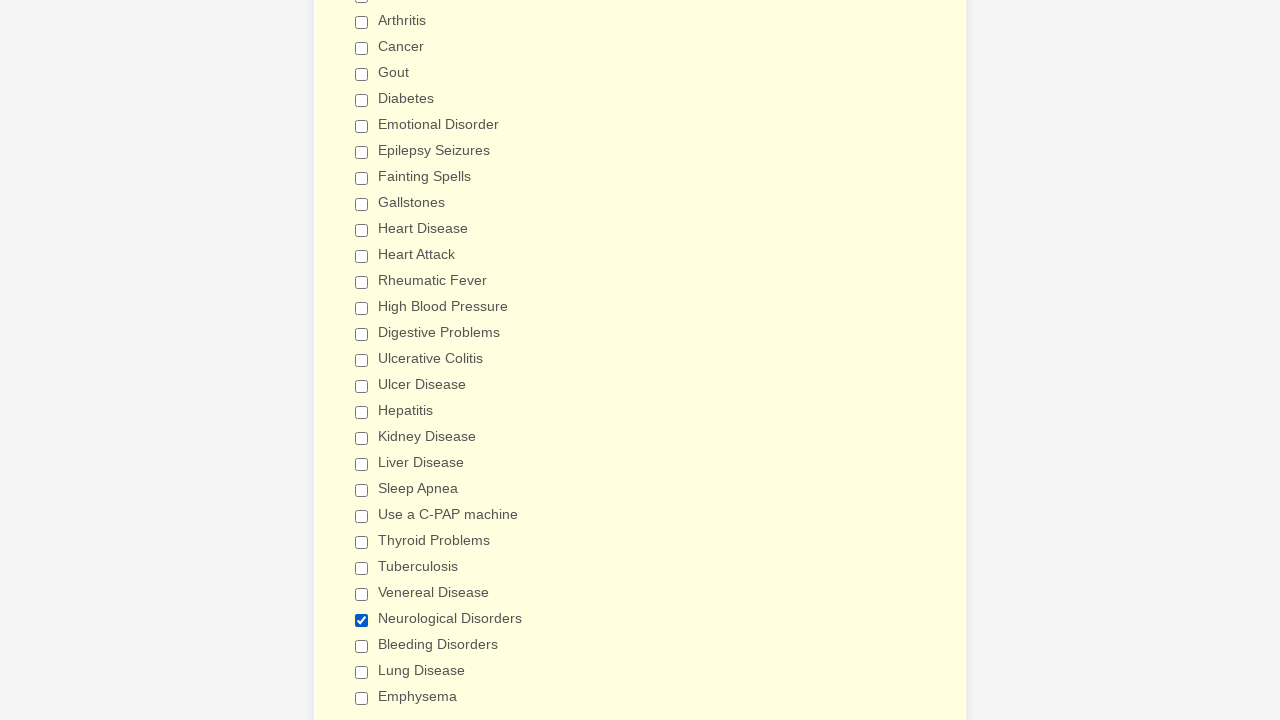